Tests countdown timer by waiting for it to reach "00" seconds

Starting URL: https://automationfc.github.io/fluent-wait/

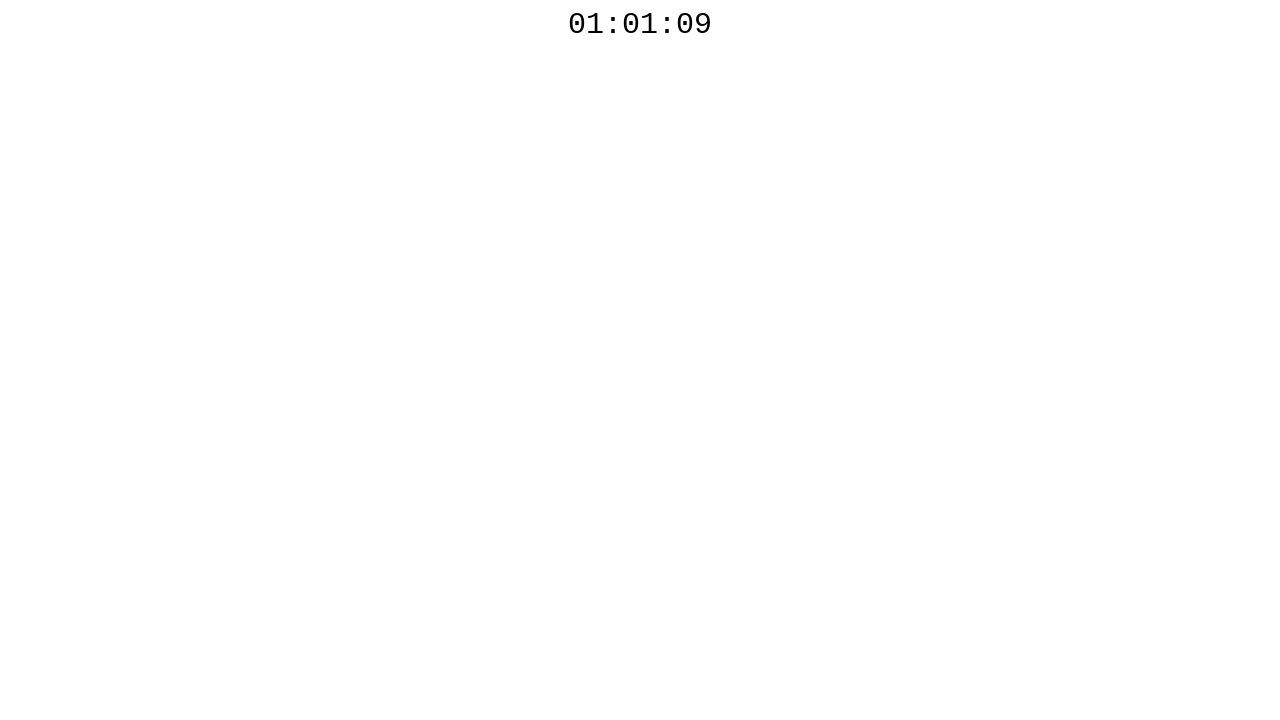

Located countdown timer element
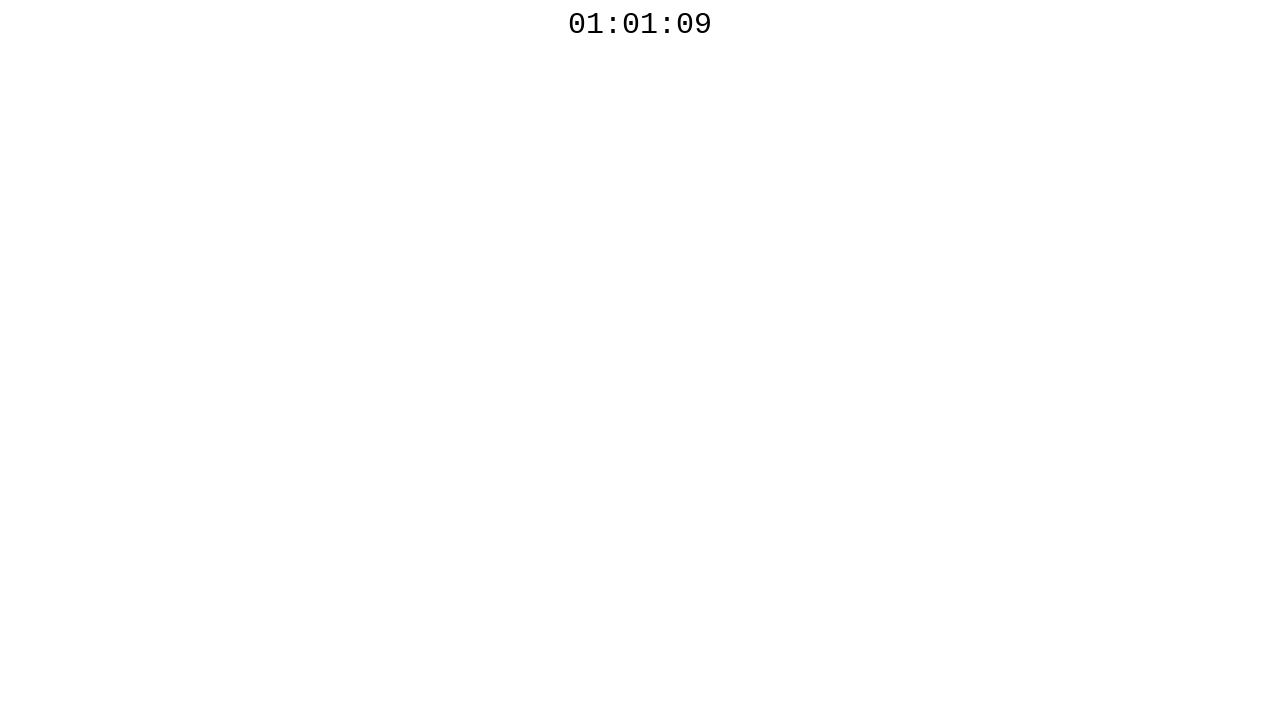

Read countdown timer text: 01:01:09
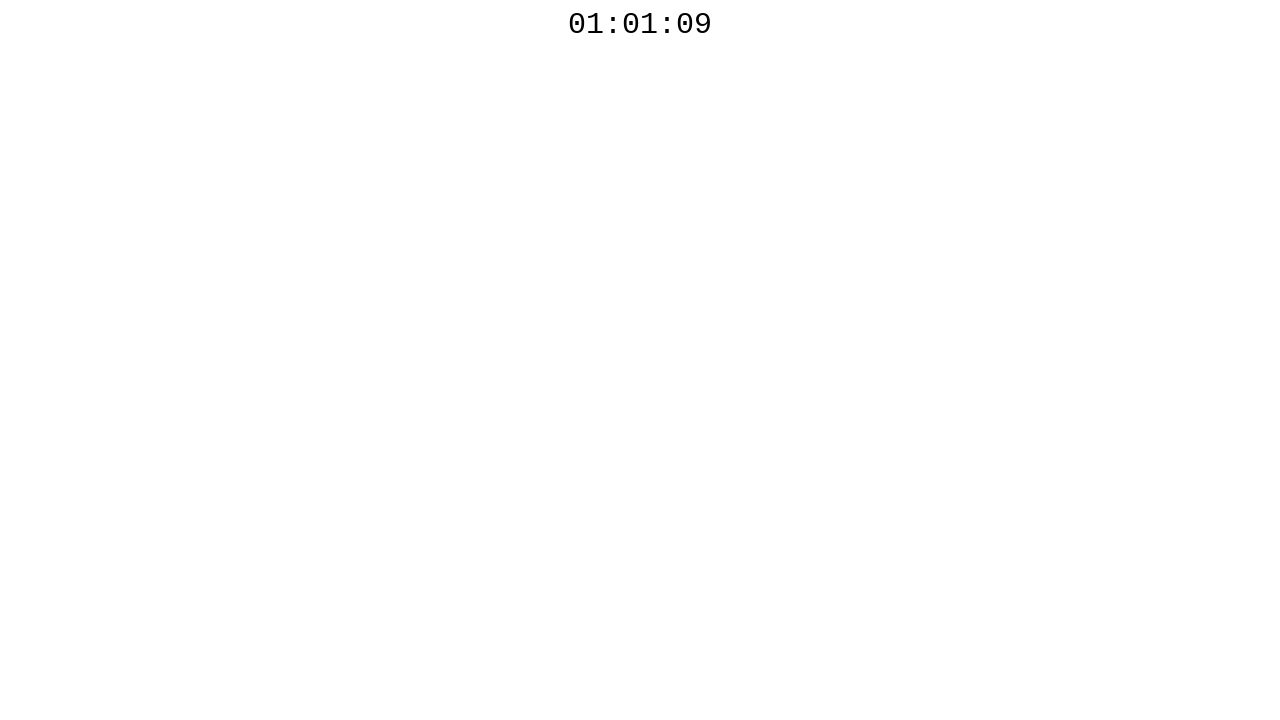

Waited 100ms before polling countdown timer again
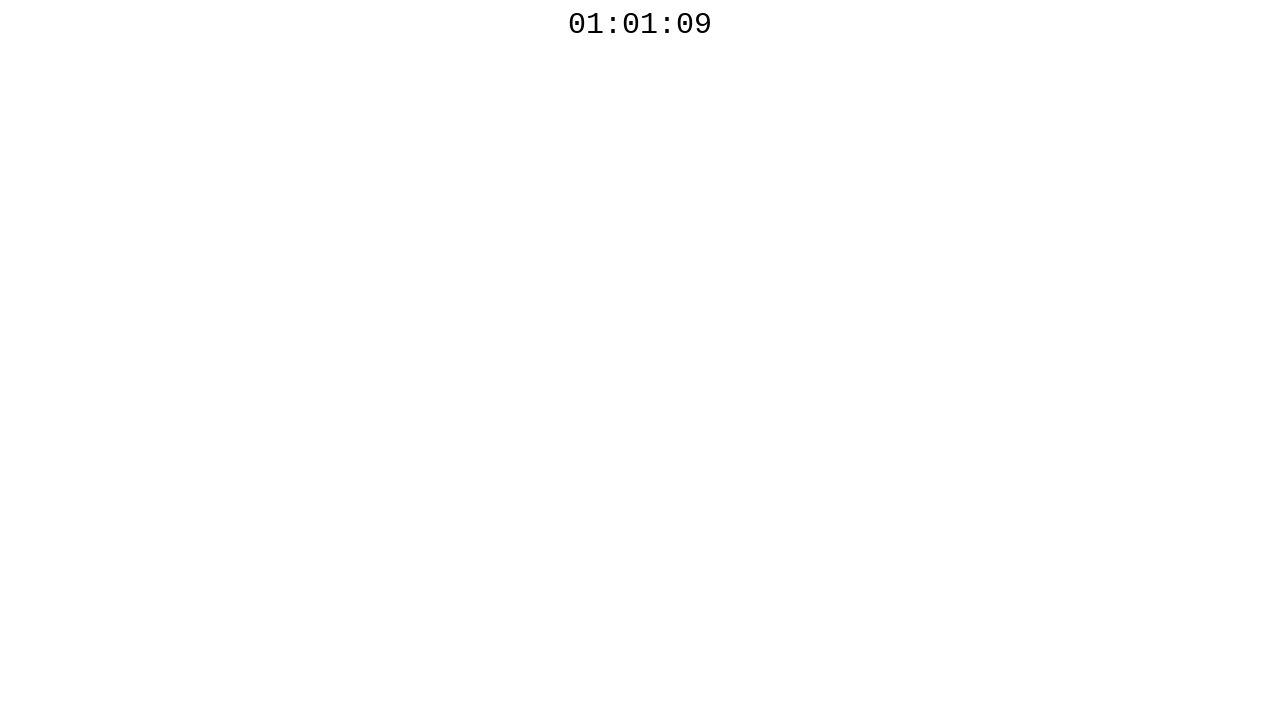

Read countdown timer text: 01:01:09
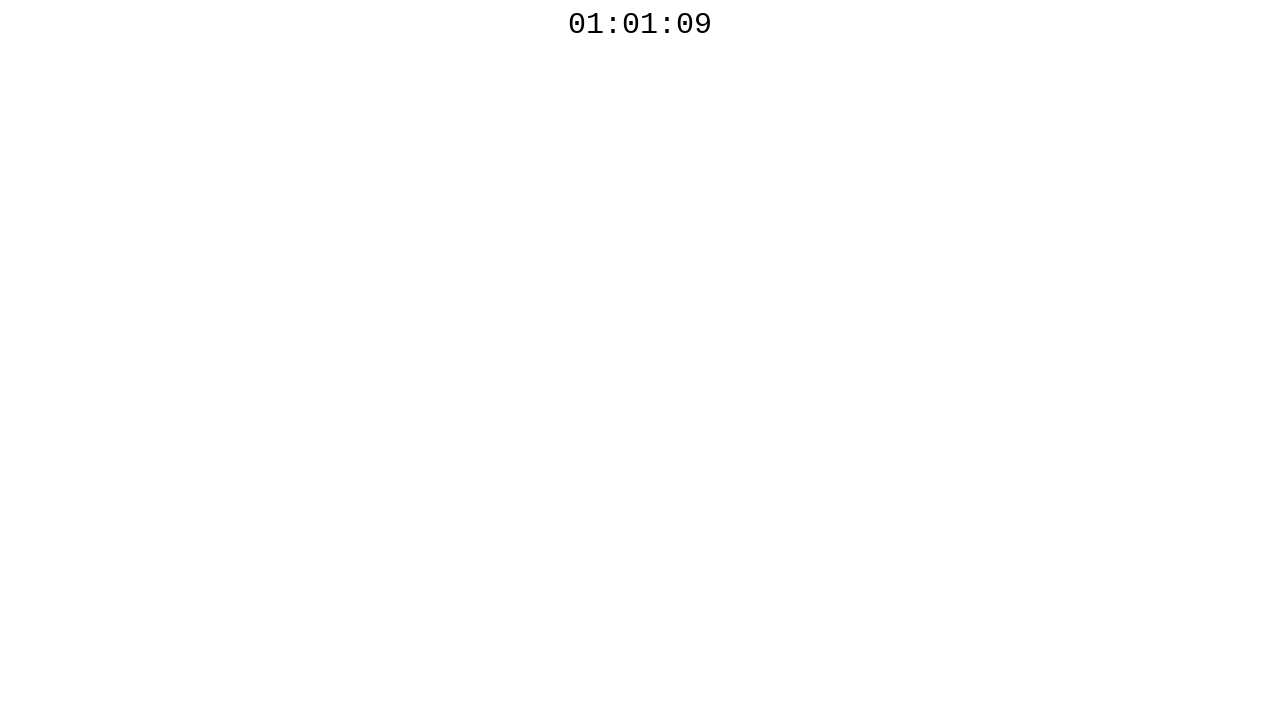

Waited 100ms before polling countdown timer again
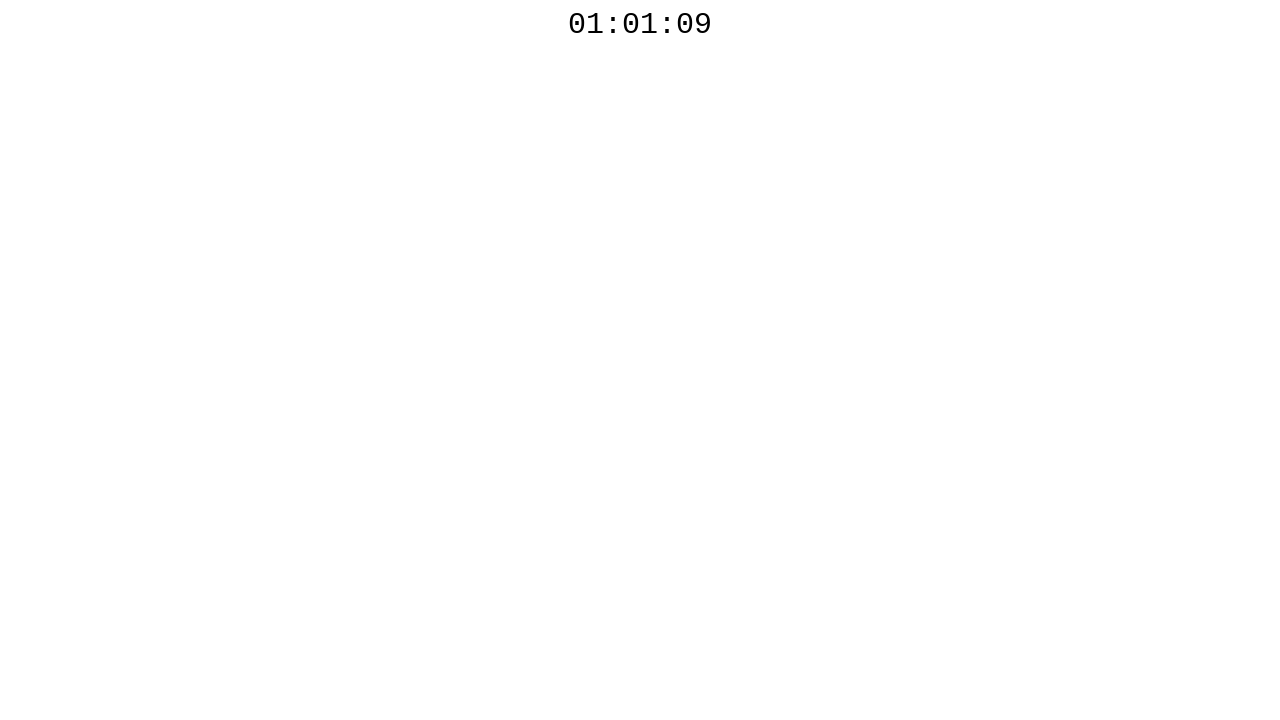

Read countdown timer text: 01:01:09
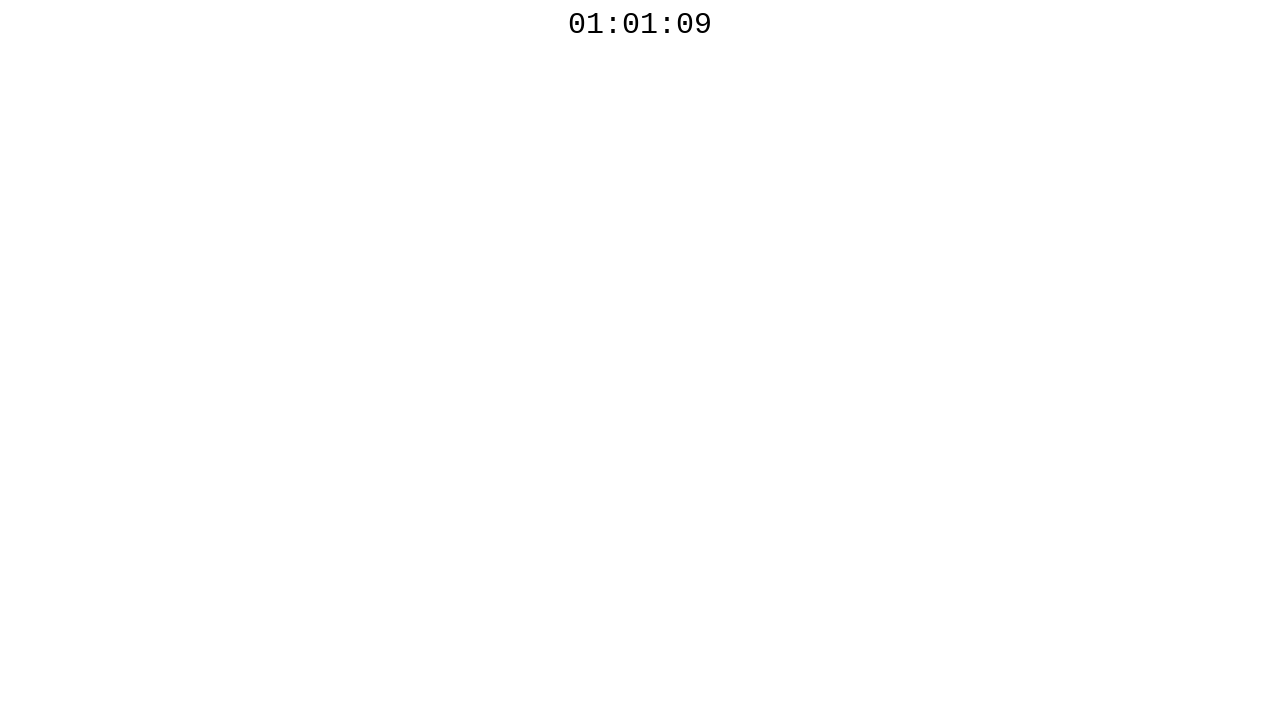

Waited 100ms before polling countdown timer again
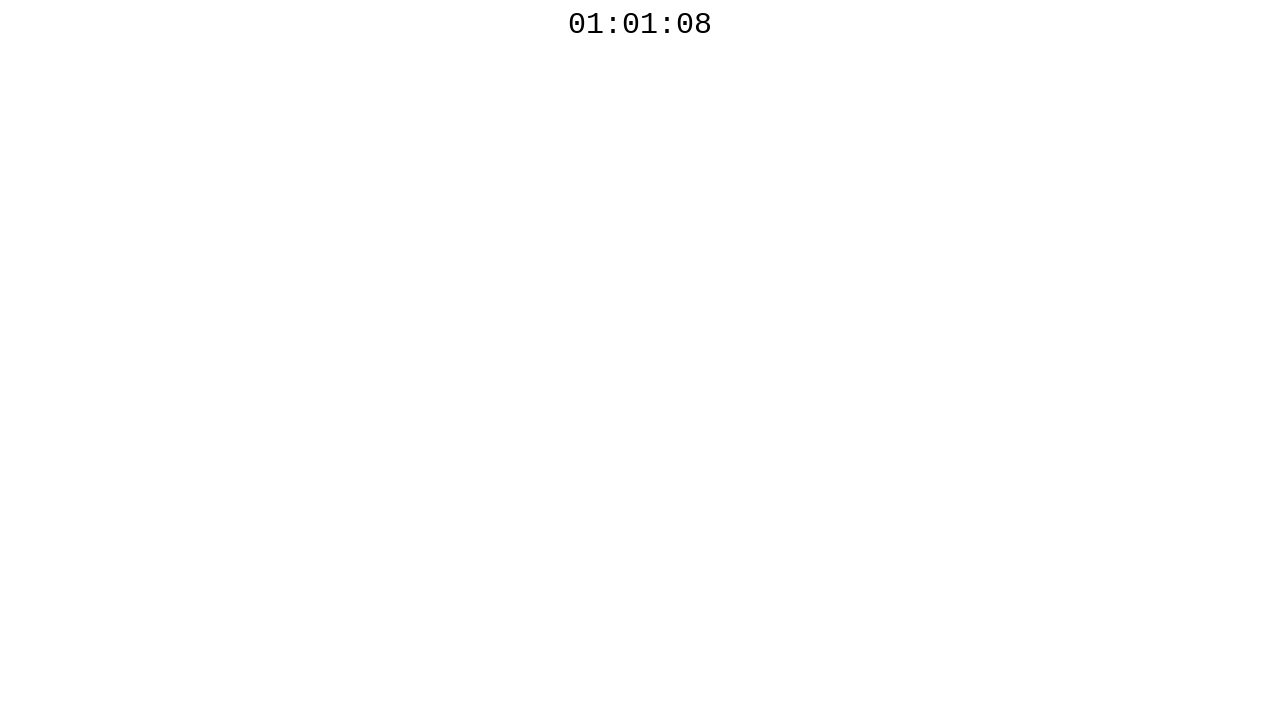

Read countdown timer text: 01:01:08
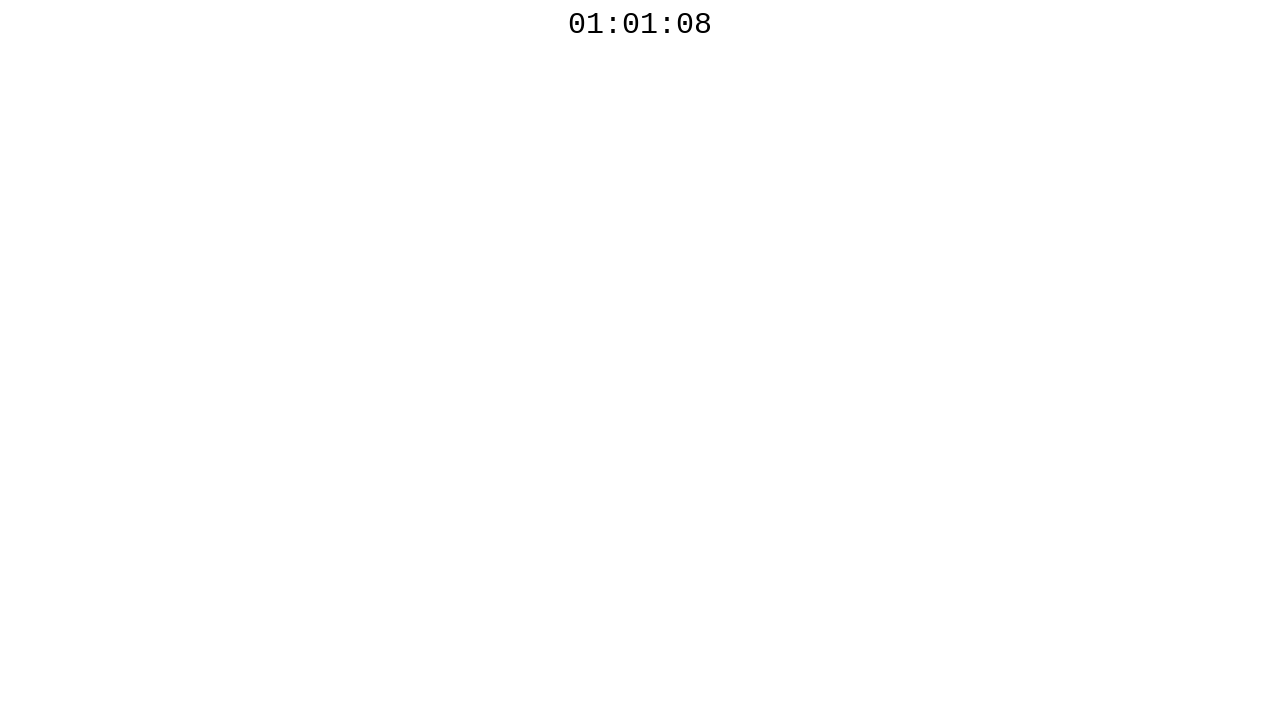

Waited 100ms before polling countdown timer again
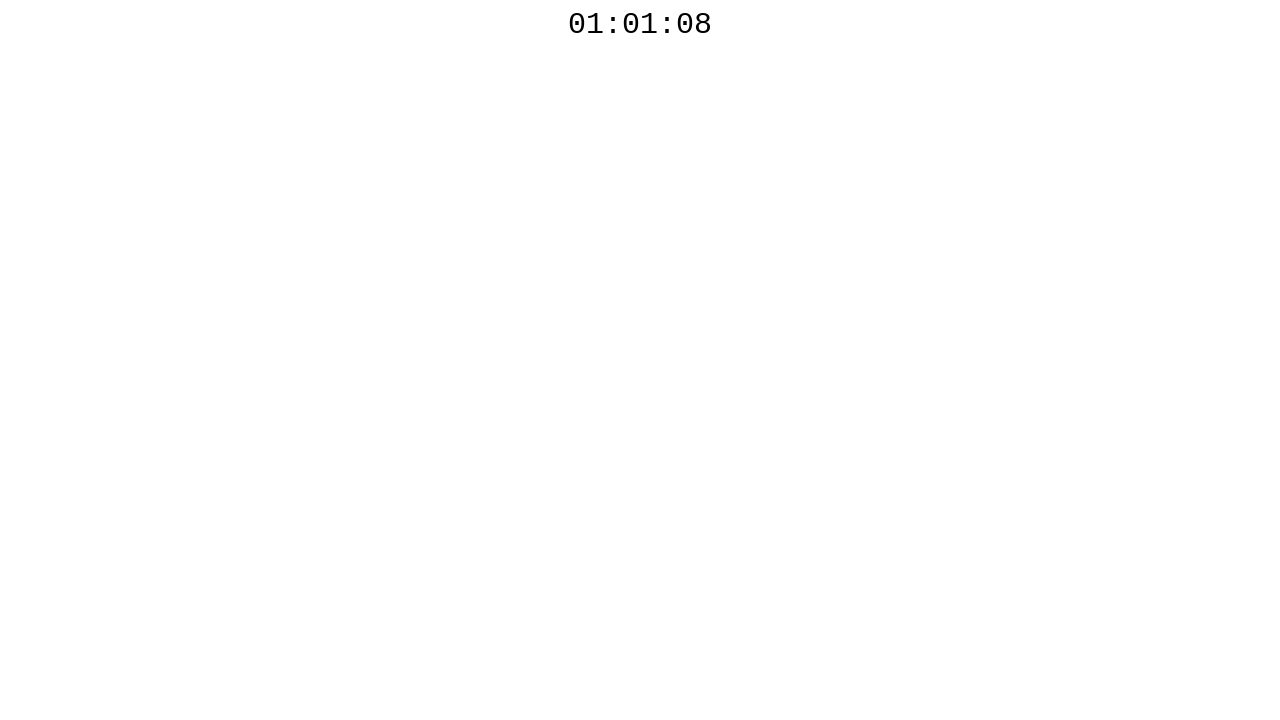

Read countdown timer text: 01:01:08
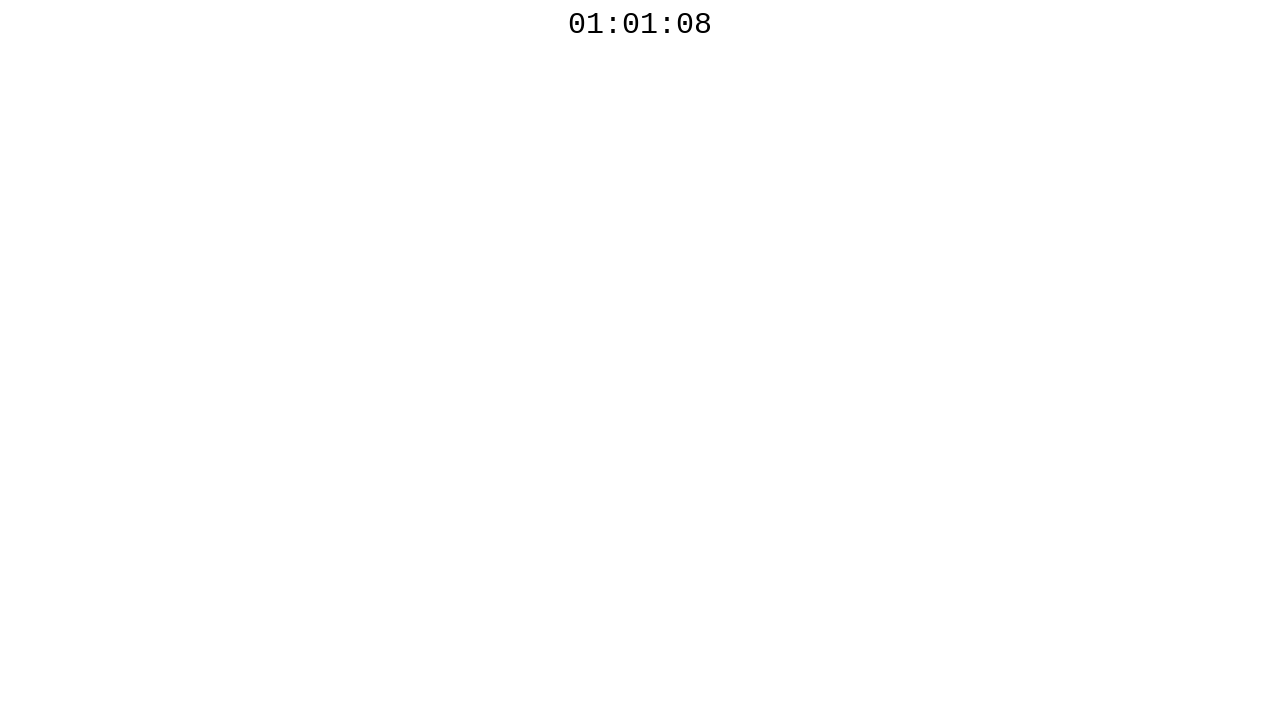

Waited 100ms before polling countdown timer again
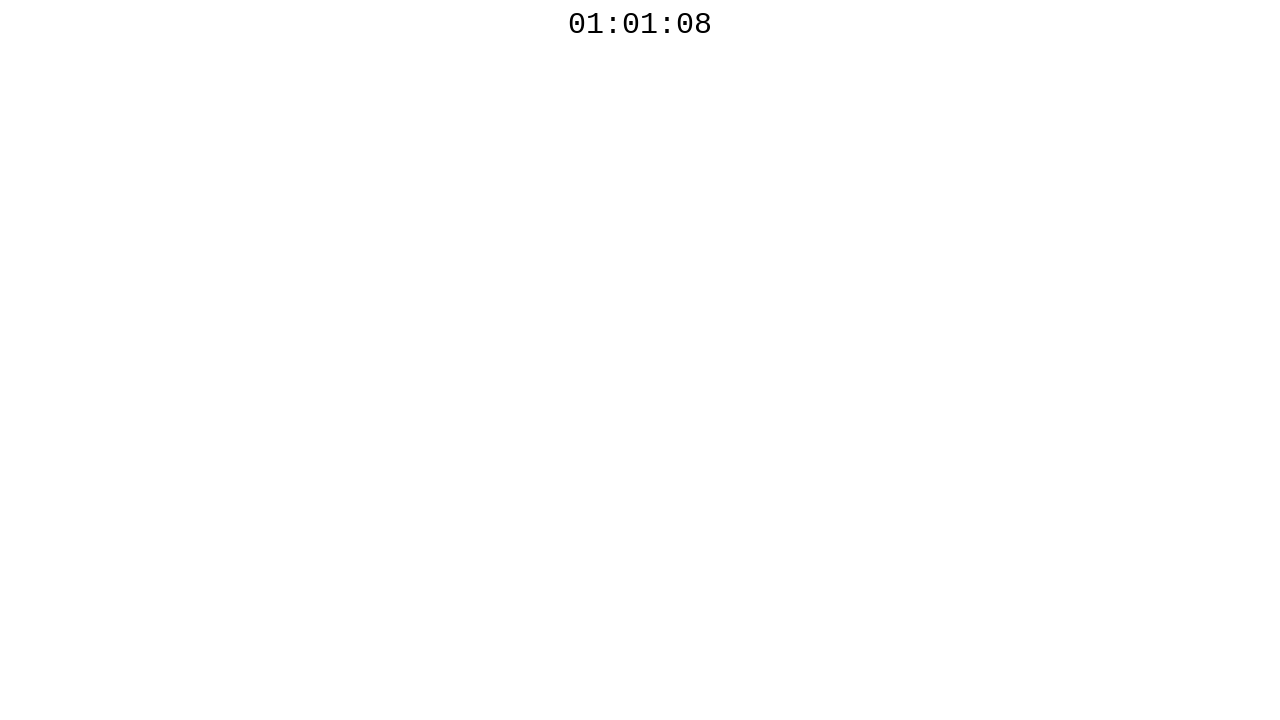

Read countdown timer text: 01:01:08
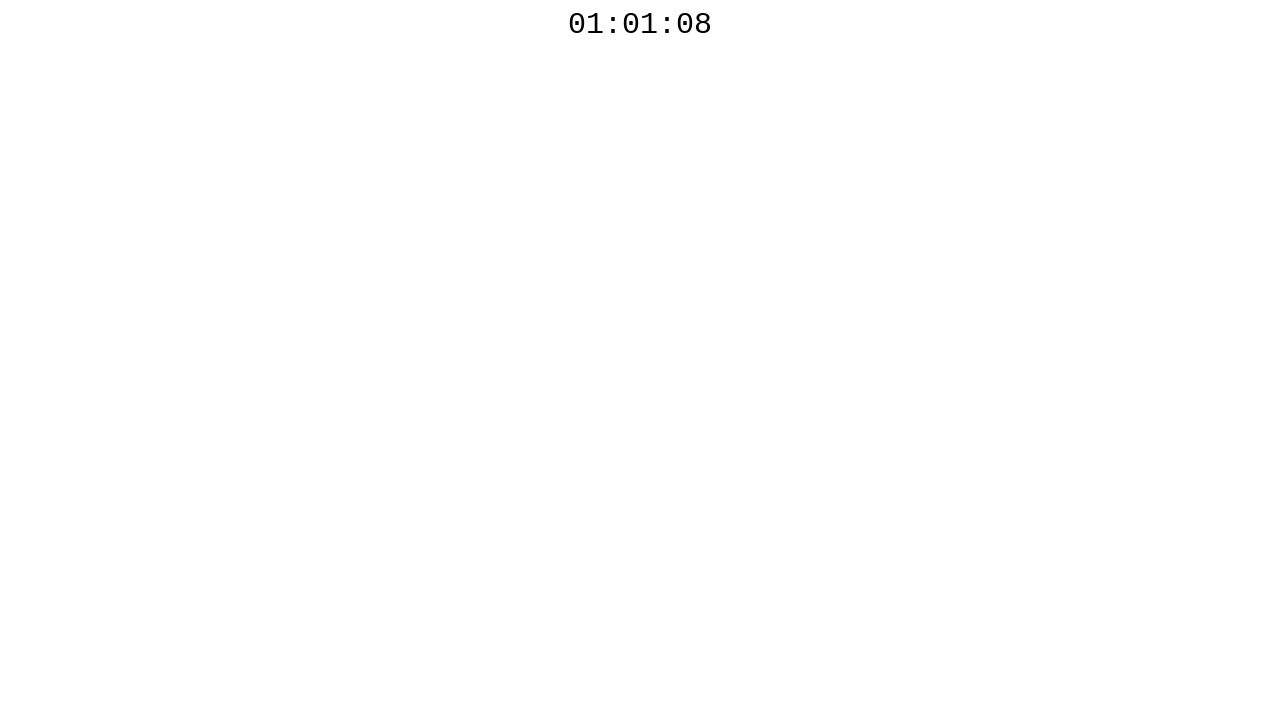

Waited 100ms before polling countdown timer again
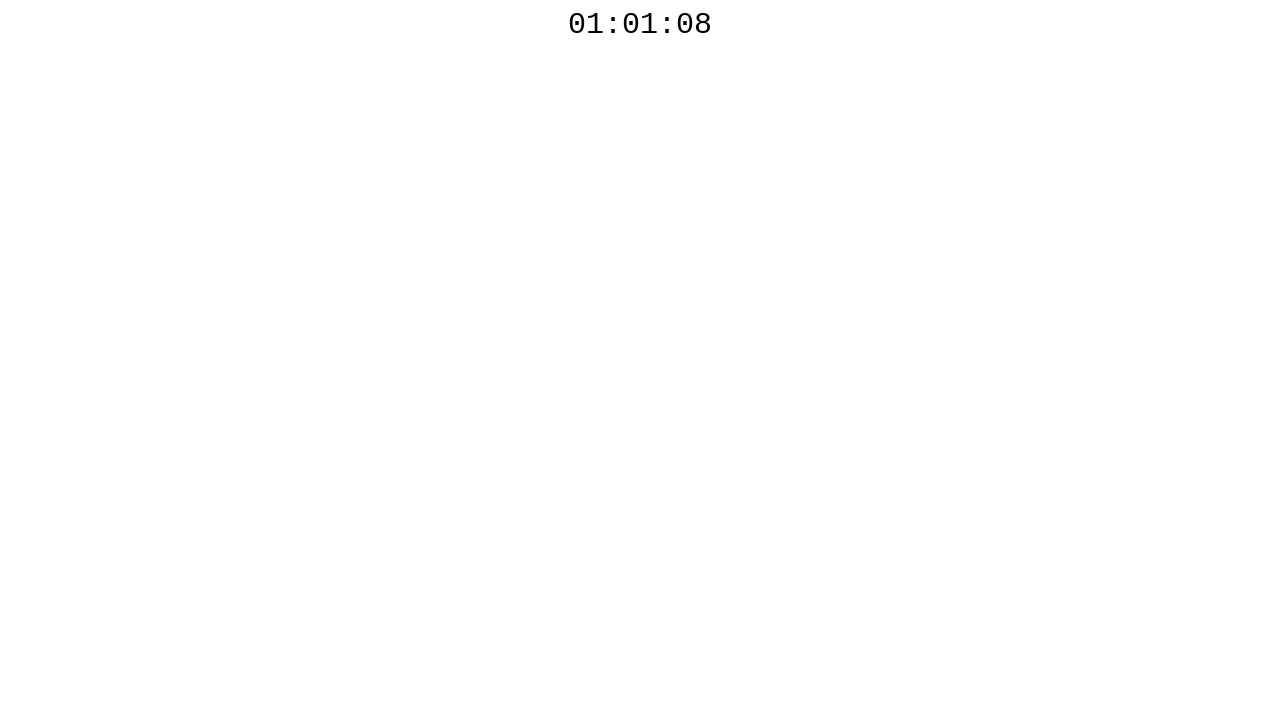

Read countdown timer text: 01:01:07
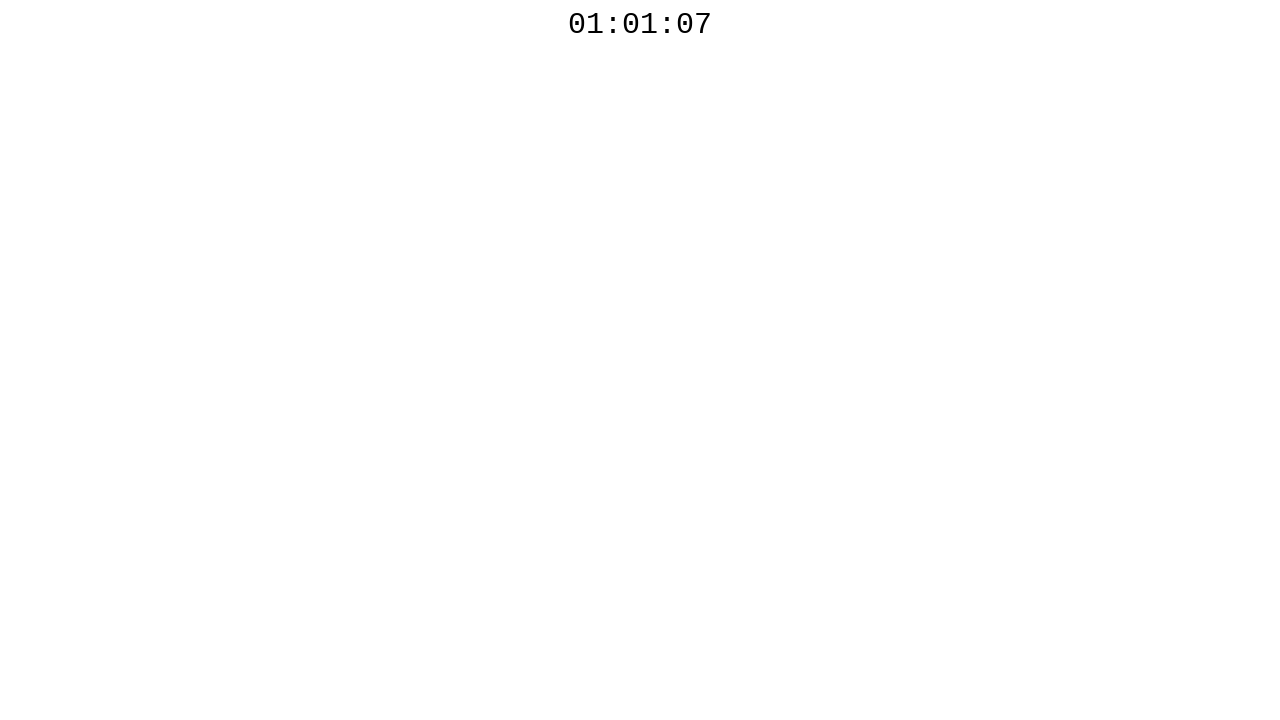

Waited 100ms before polling countdown timer again
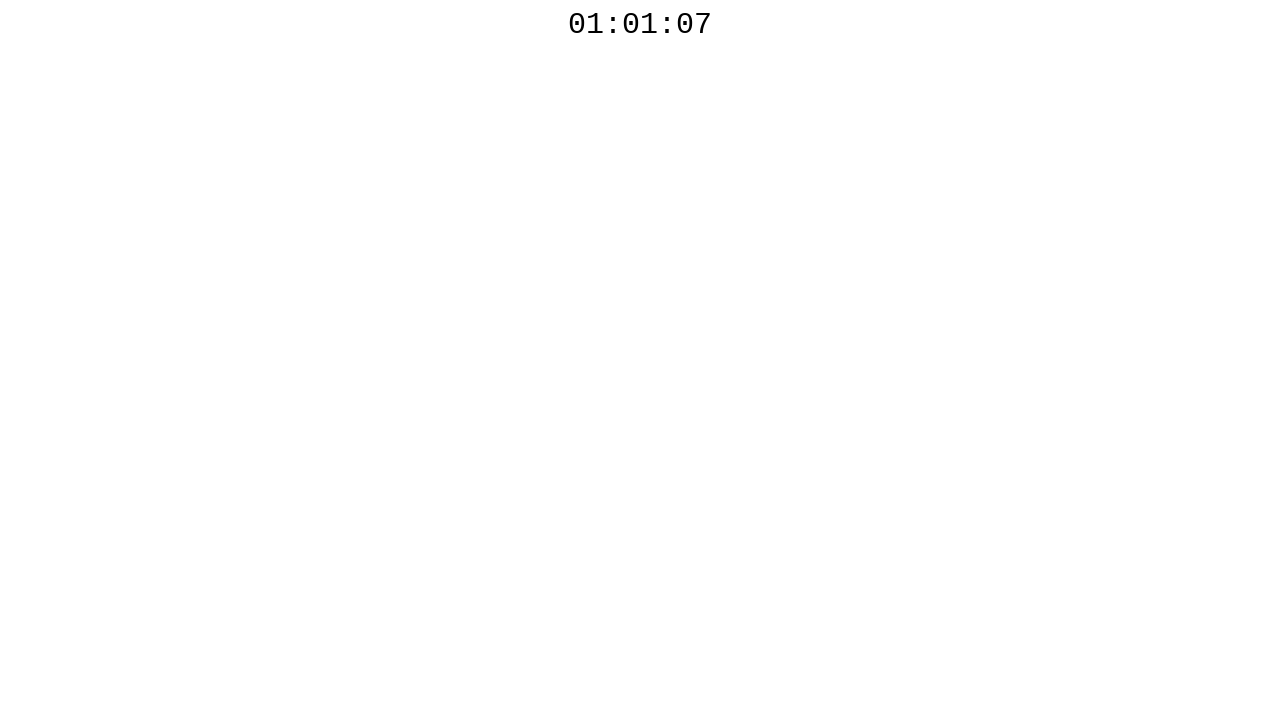

Read countdown timer text: 01:01:07
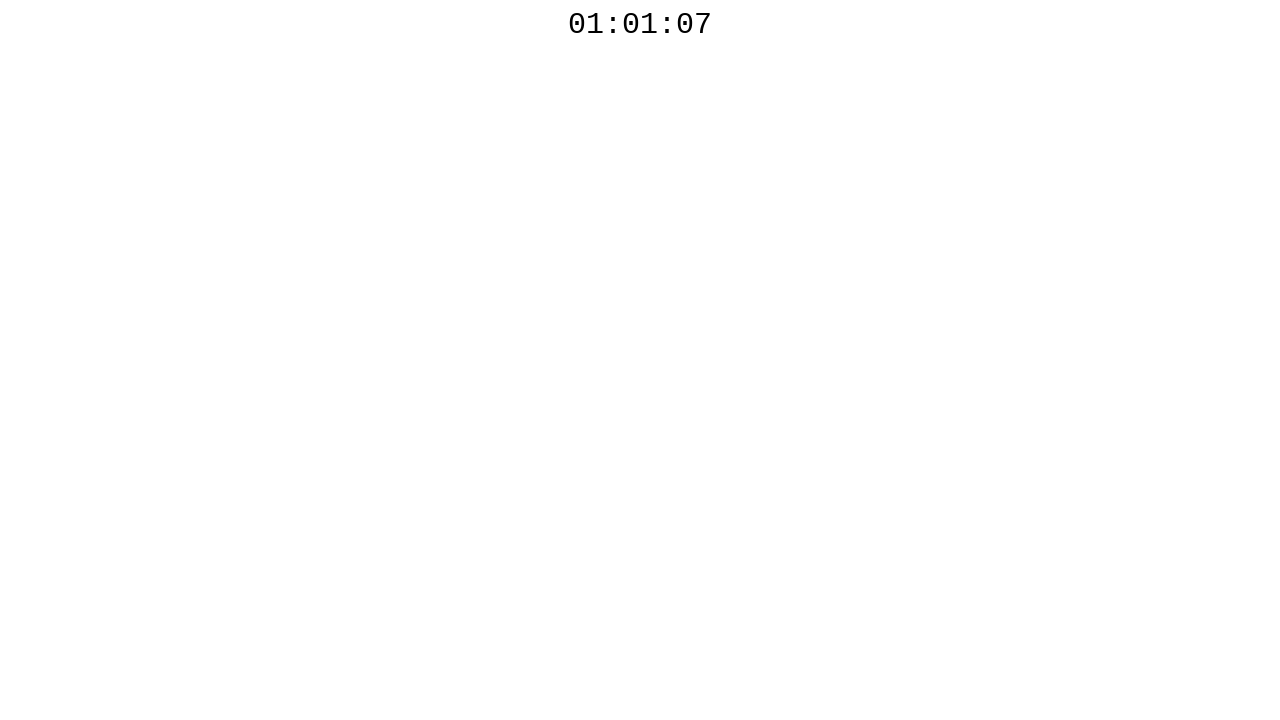

Waited 100ms before polling countdown timer again
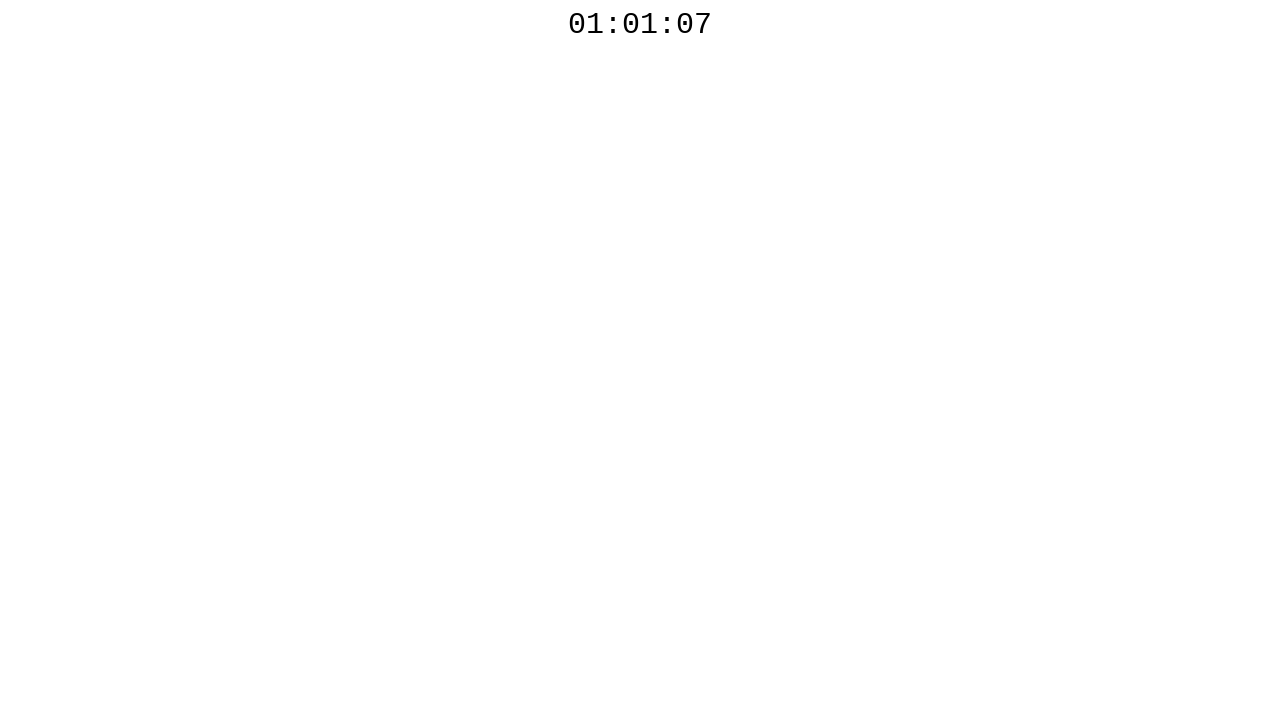

Read countdown timer text: 01:01:07
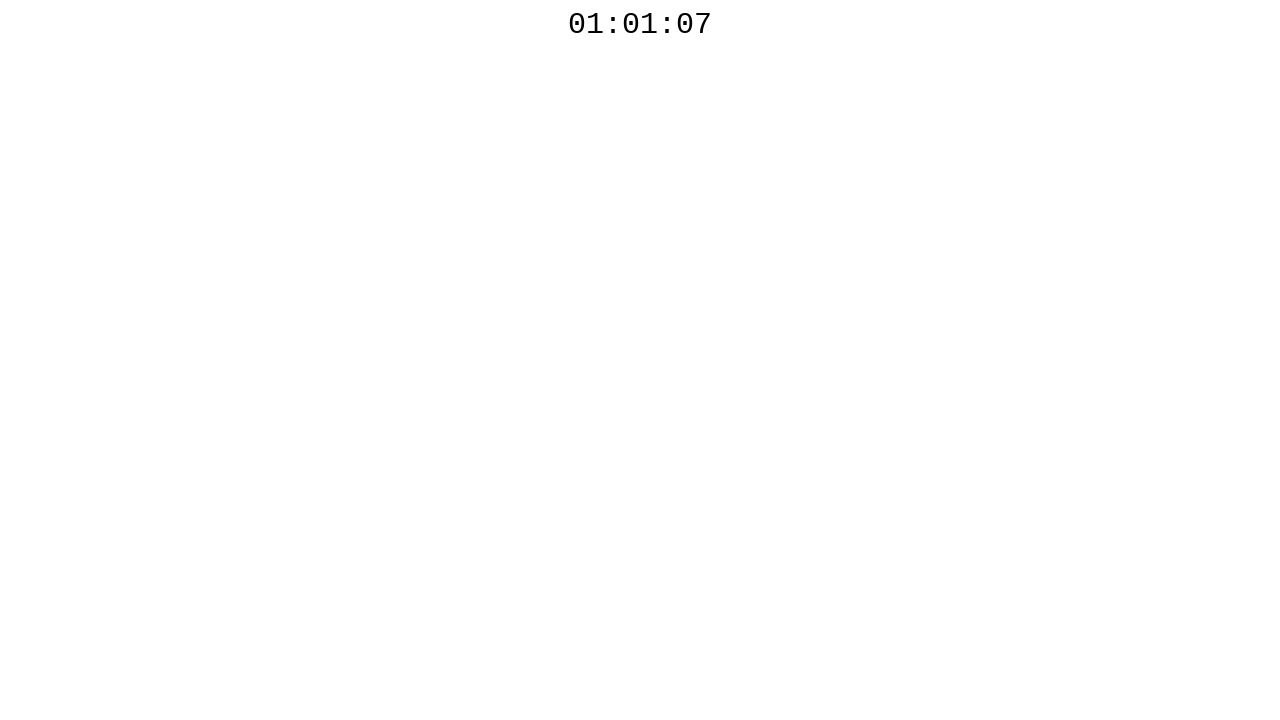

Waited 100ms before polling countdown timer again
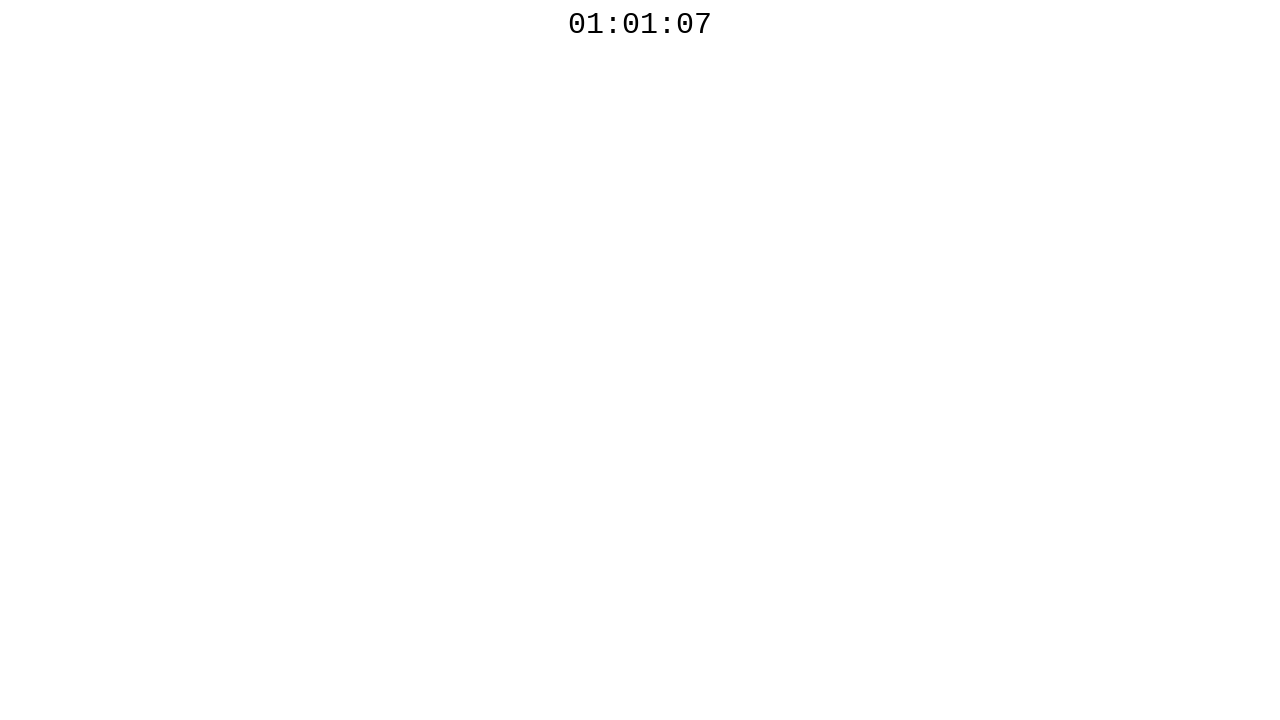

Read countdown timer text: 01:01:07
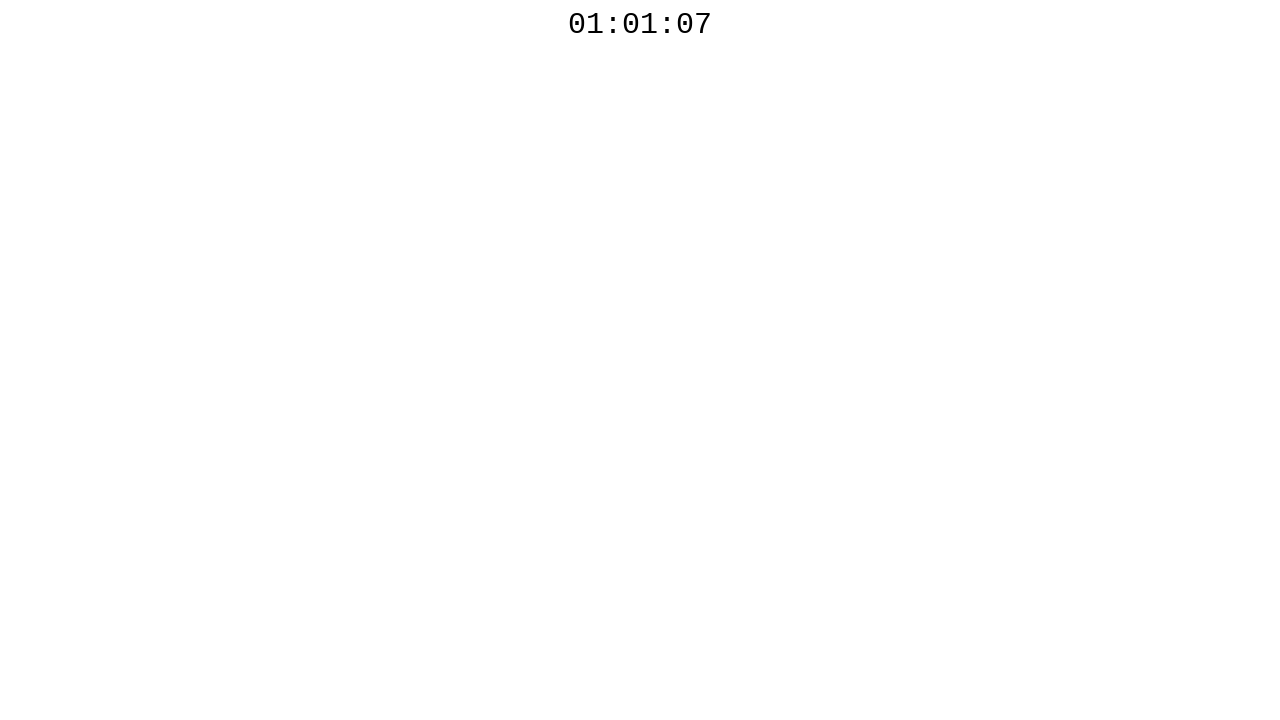

Waited 100ms before polling countdown timer again
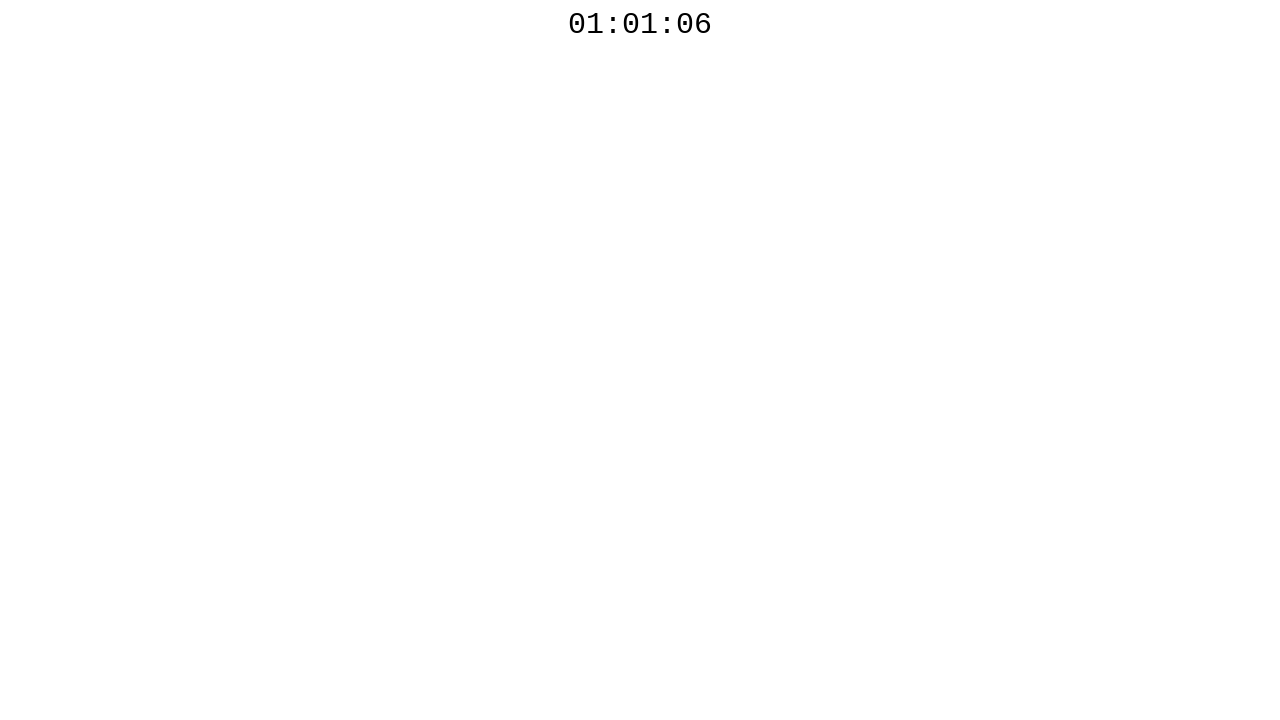

Read countdown timer text: 01:01:06
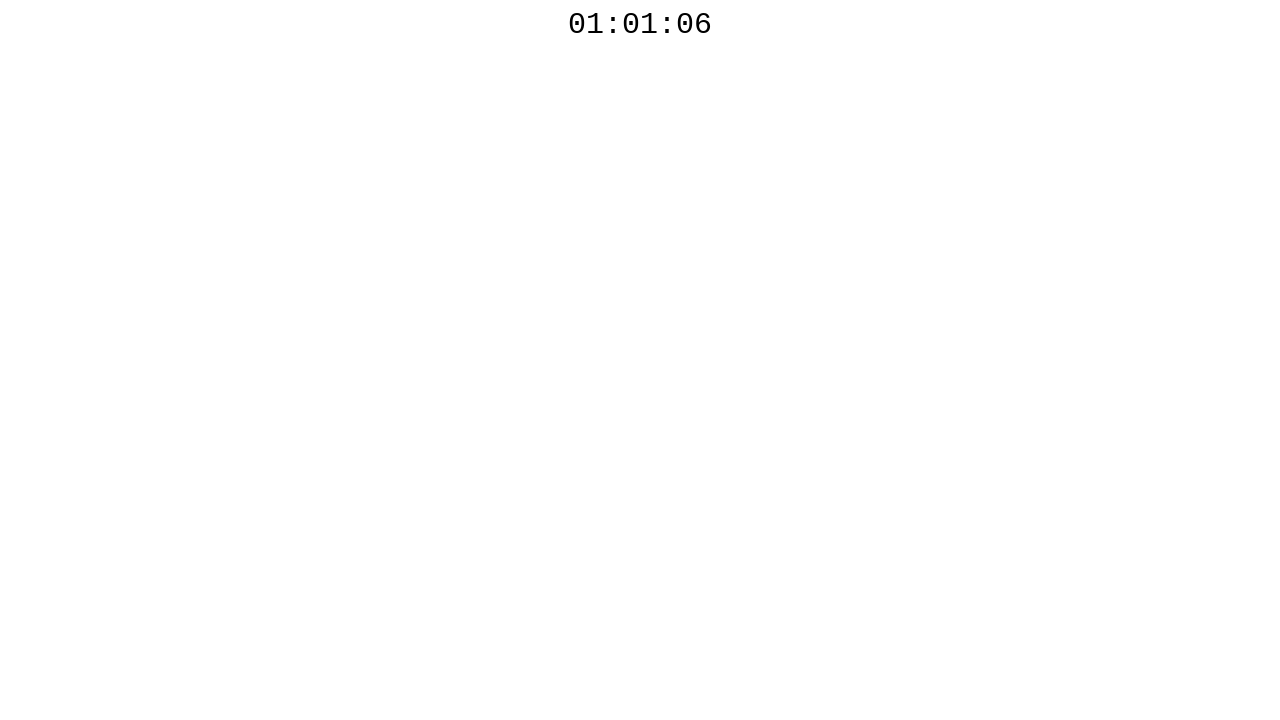

Waited 100ms before polling countdown timer again
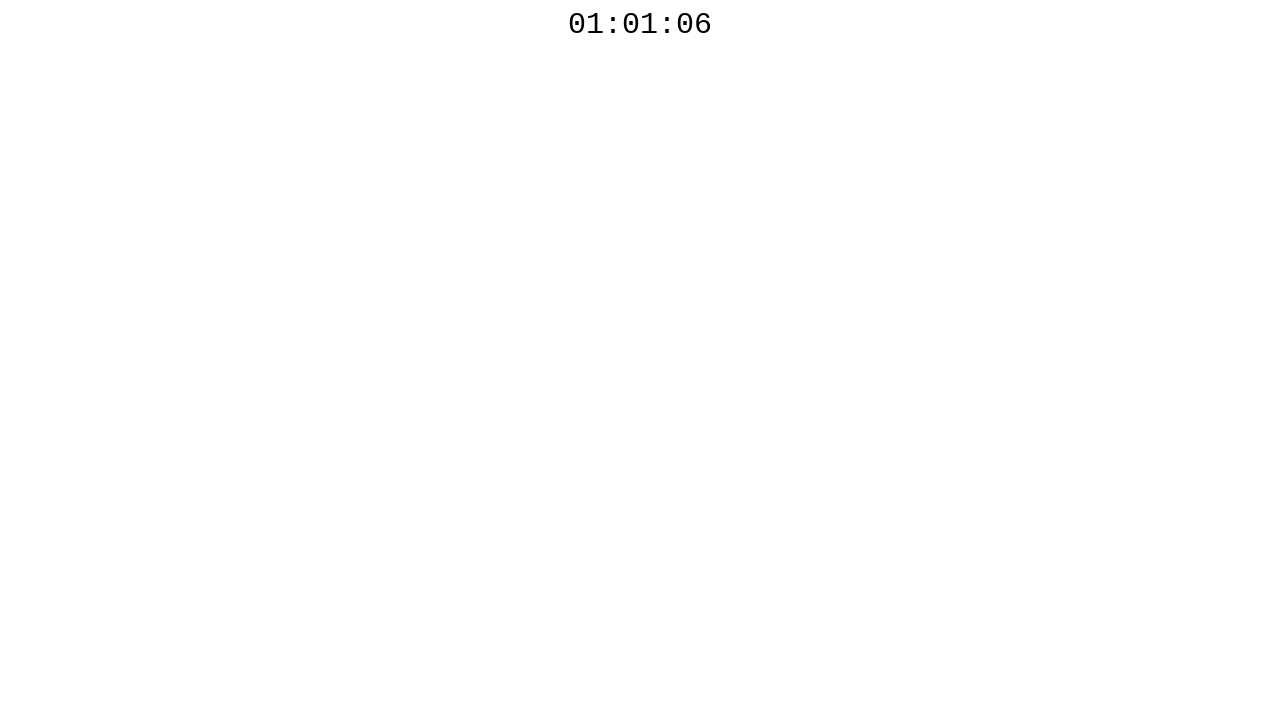

Read countdown timer text: 01:01:06
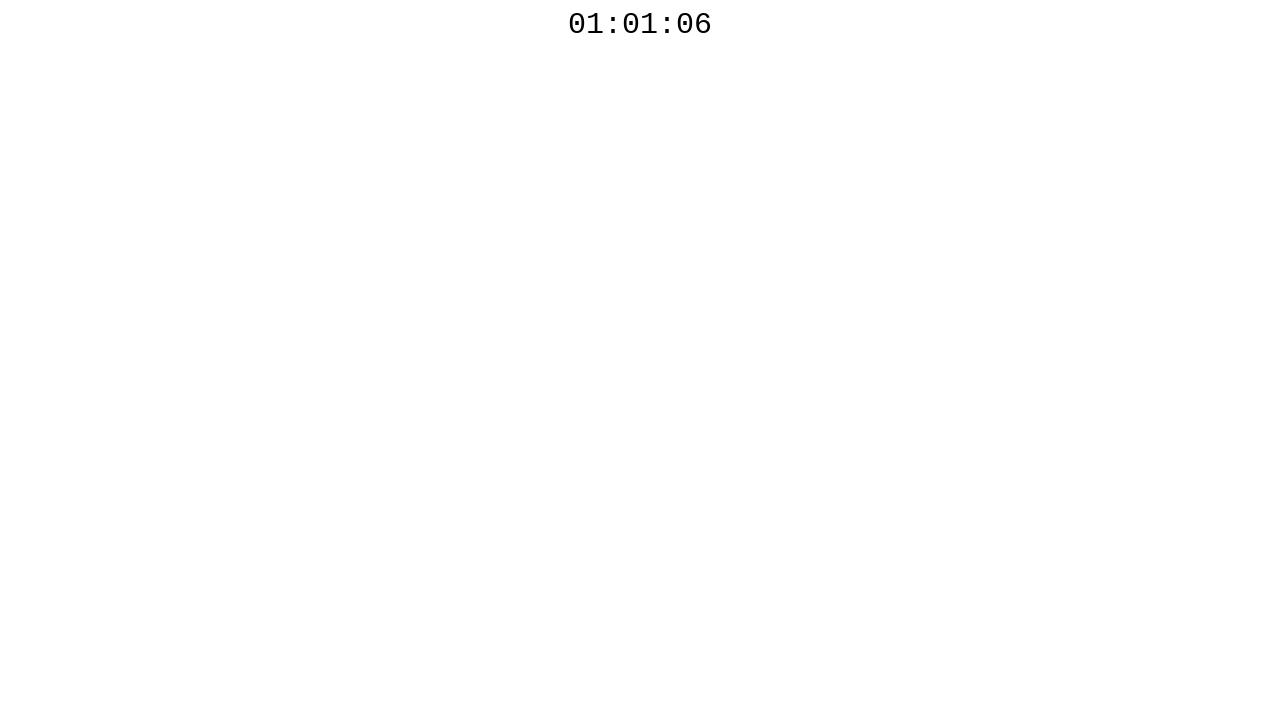

Waited 100ms before polling countdown timer again
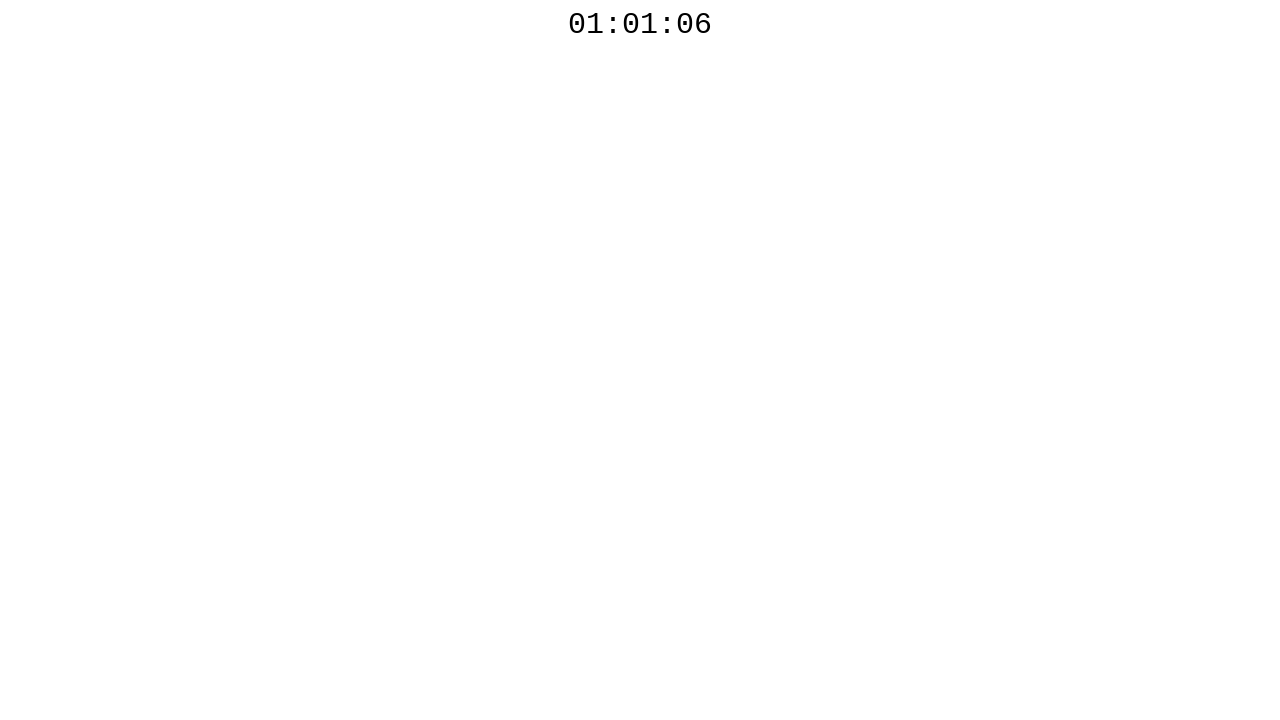

Read countdown timer text: 01:01:06
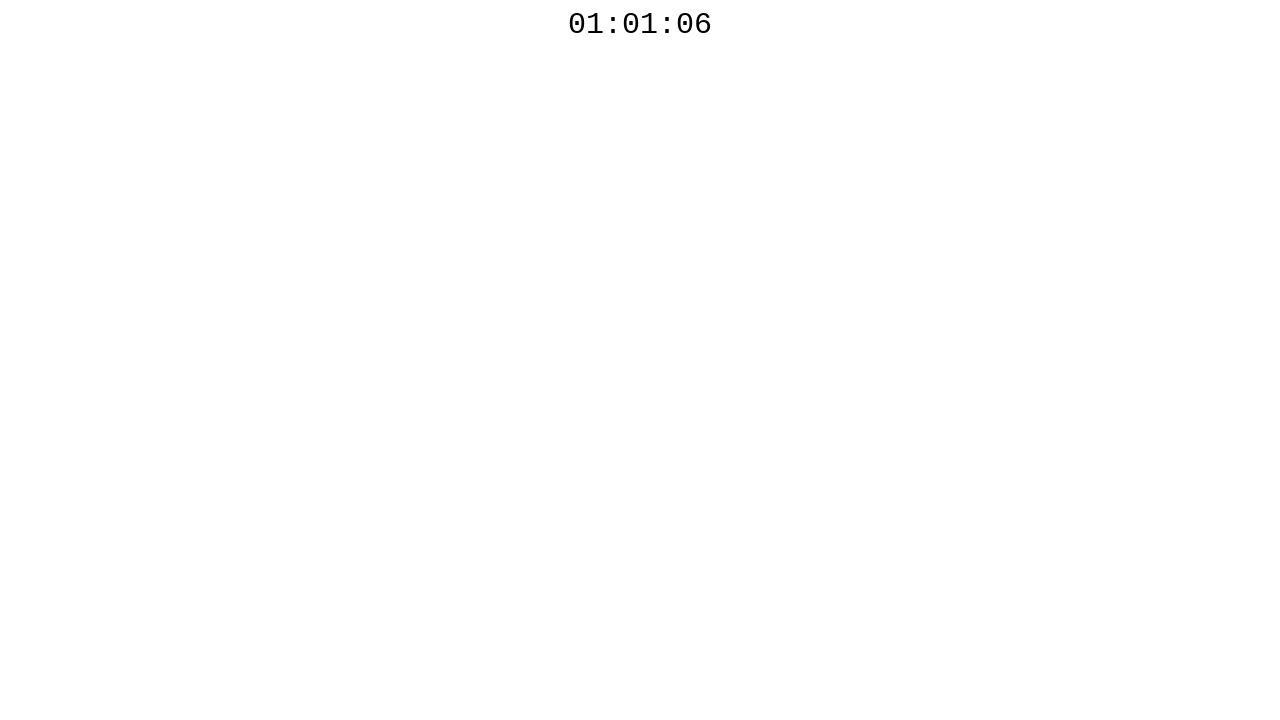

Waited 100ms before polling countdown timer again
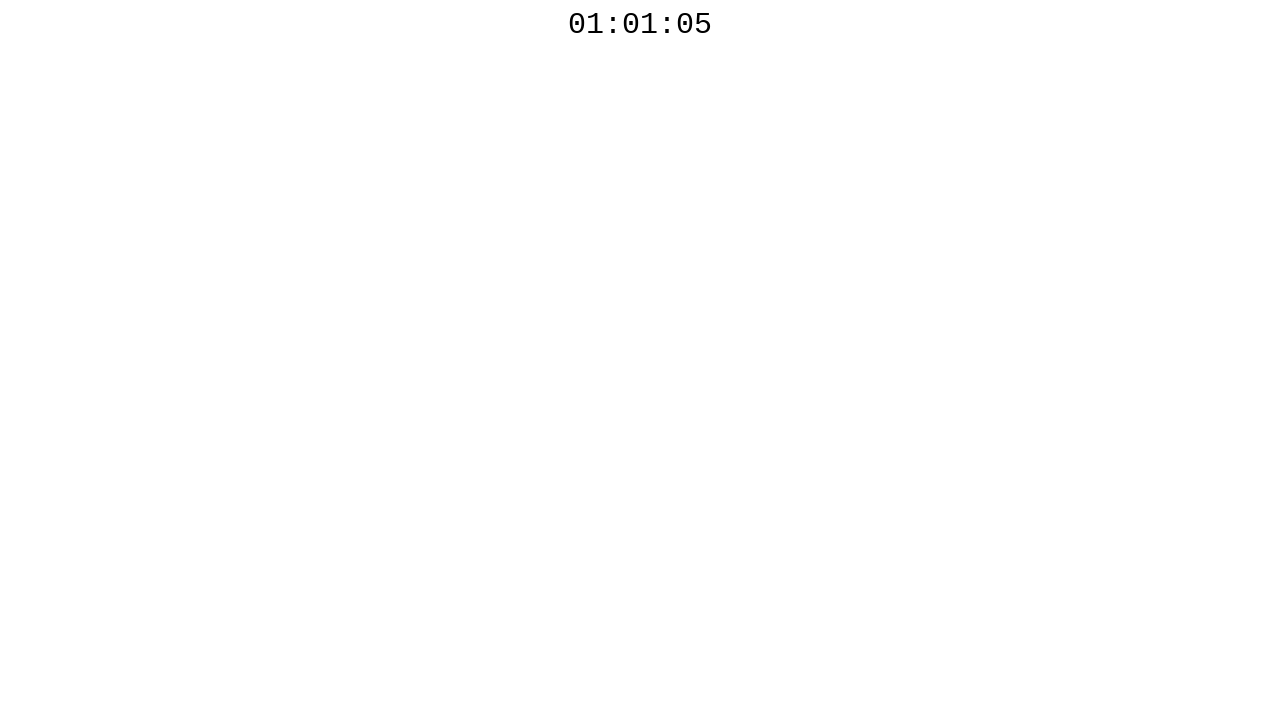

Read countdown timer text: 01:01:05
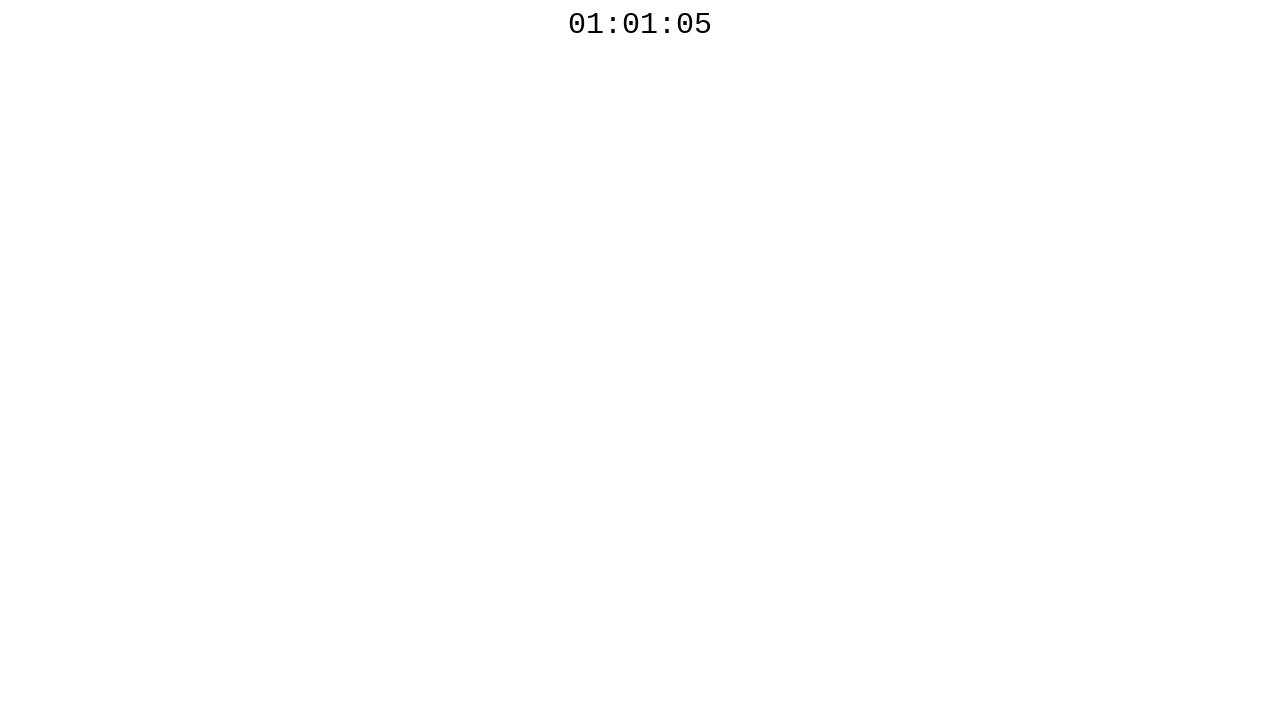

Waited 100ms before polling countdown timer again
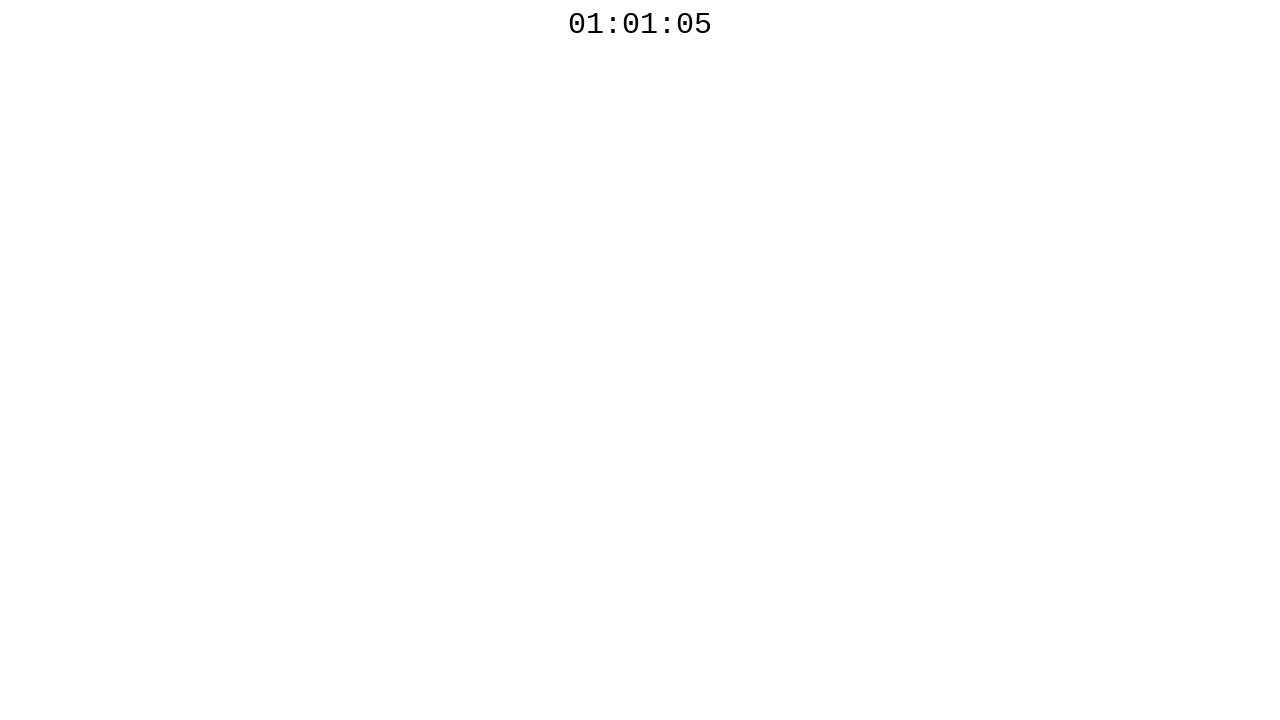

Read countdown timer text: 01:01:05
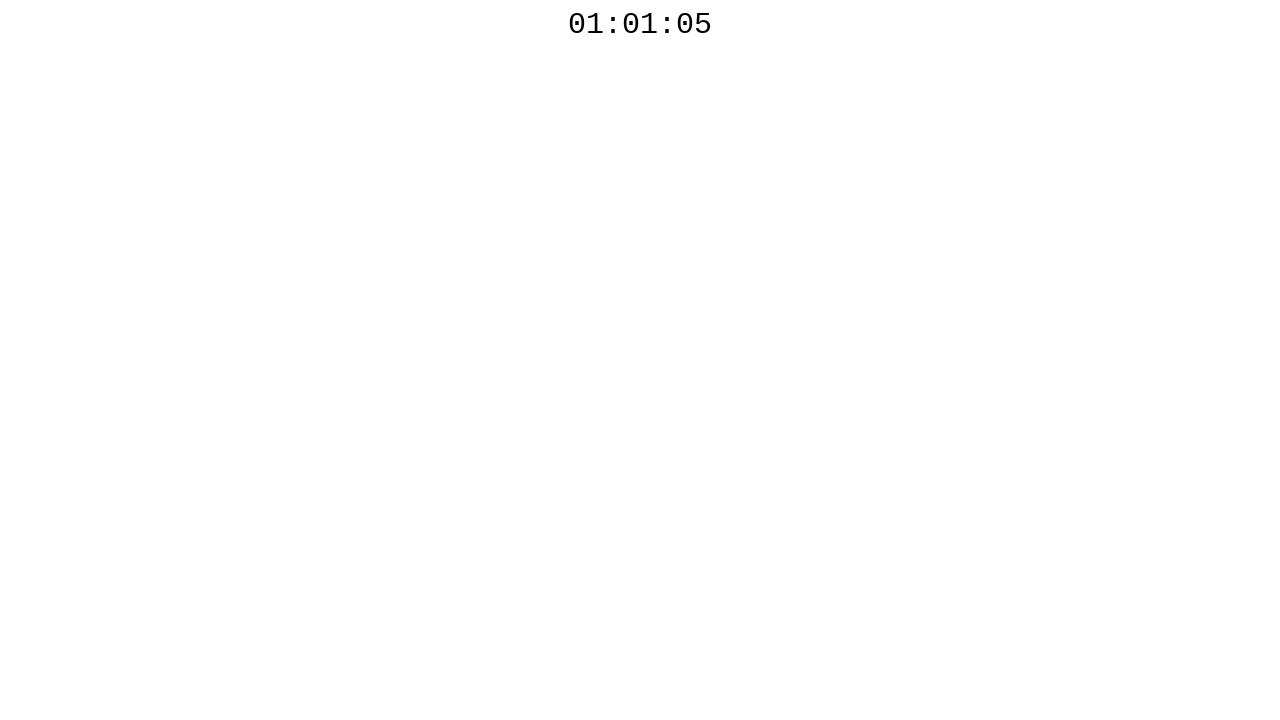

Waited 100ms before polling countdown timer again
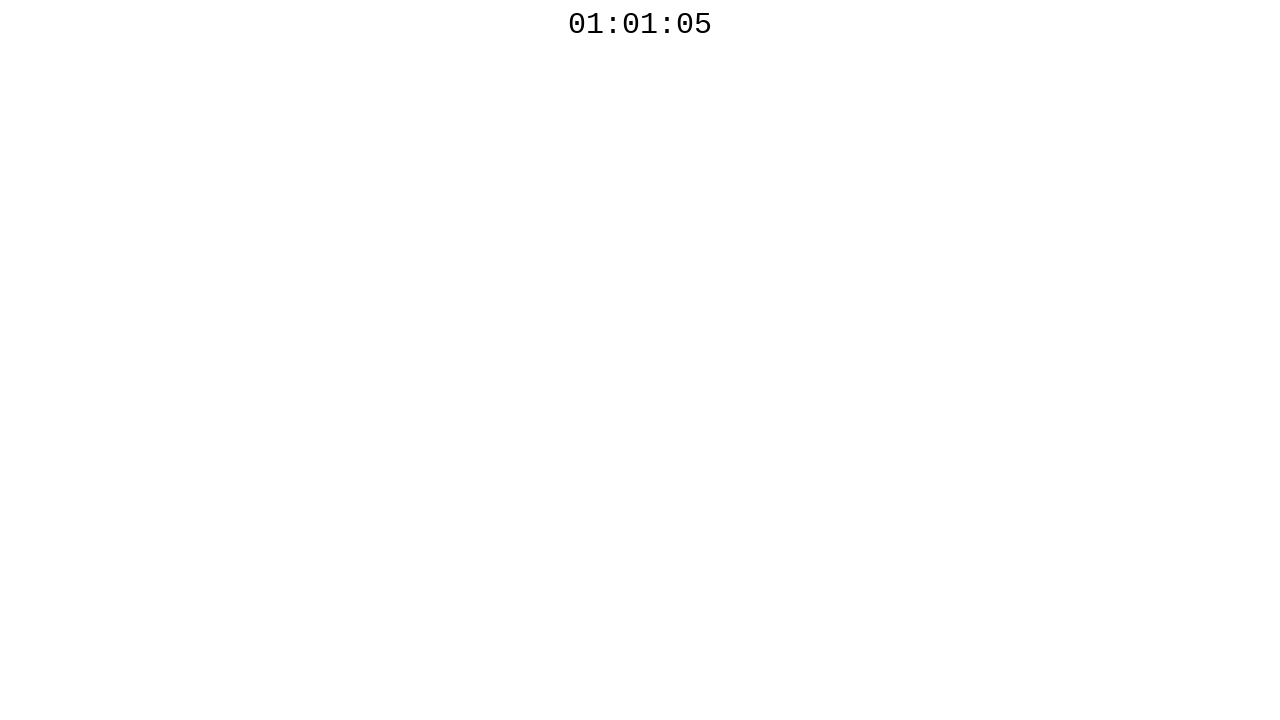

Read countdown timer text: 01:01:05
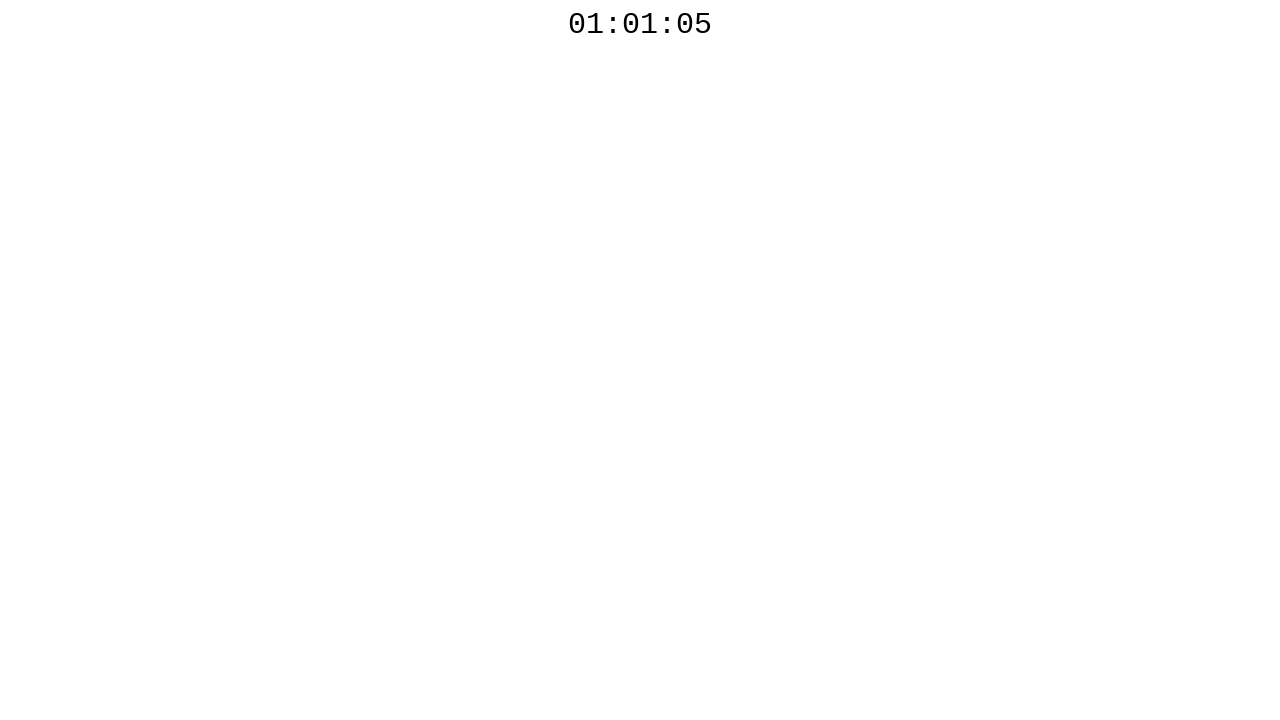

Waited 100ms before polling countdown timer again
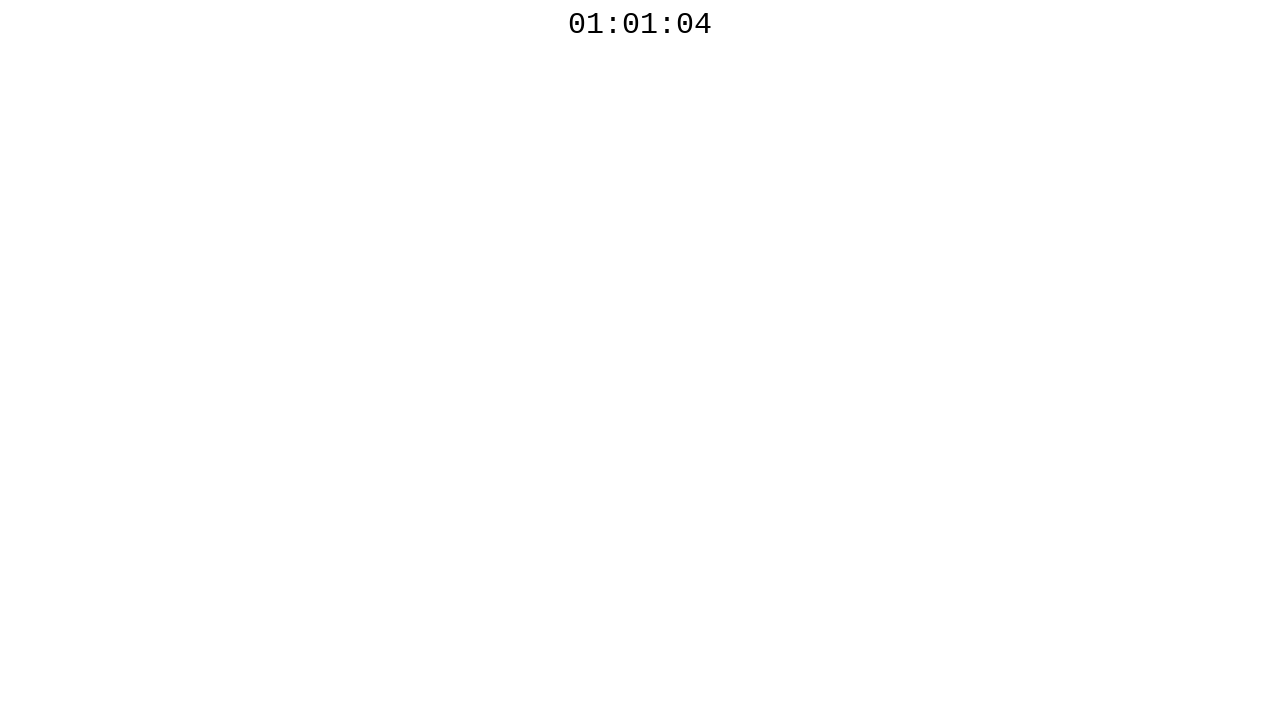

Read countdown timer text: 01:01:04
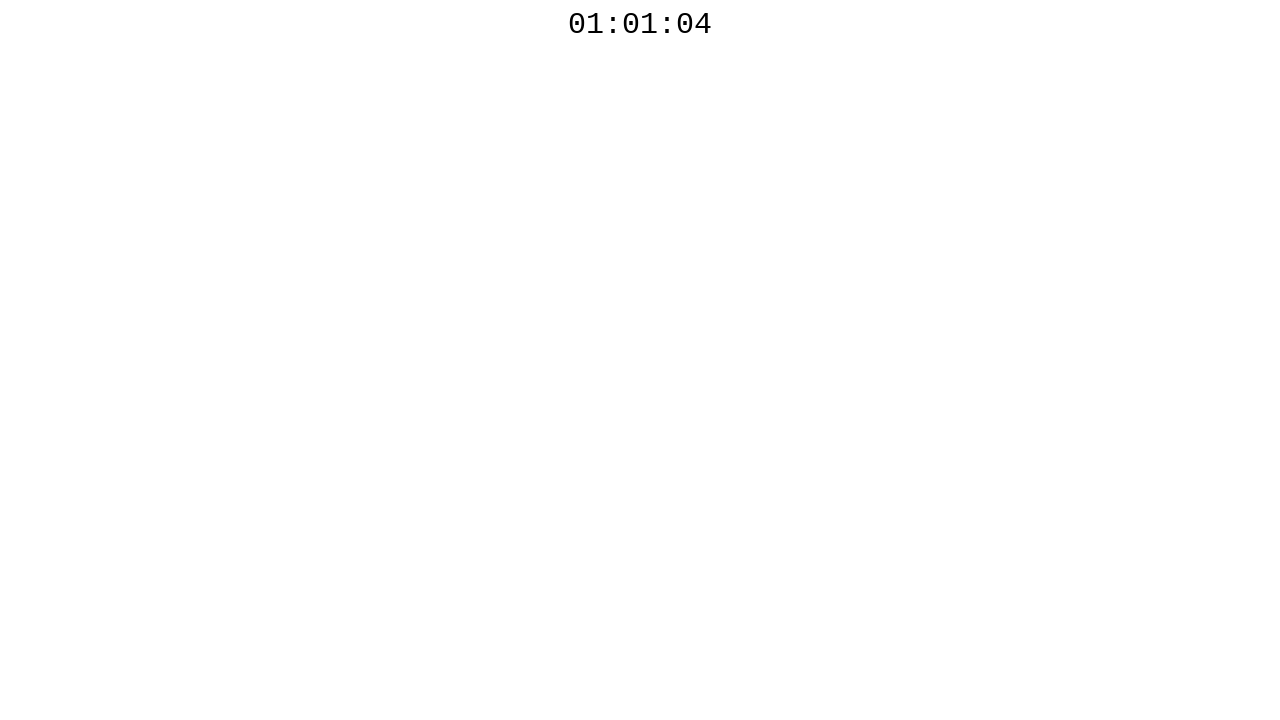

Waited 100ms before polling countdown timer again
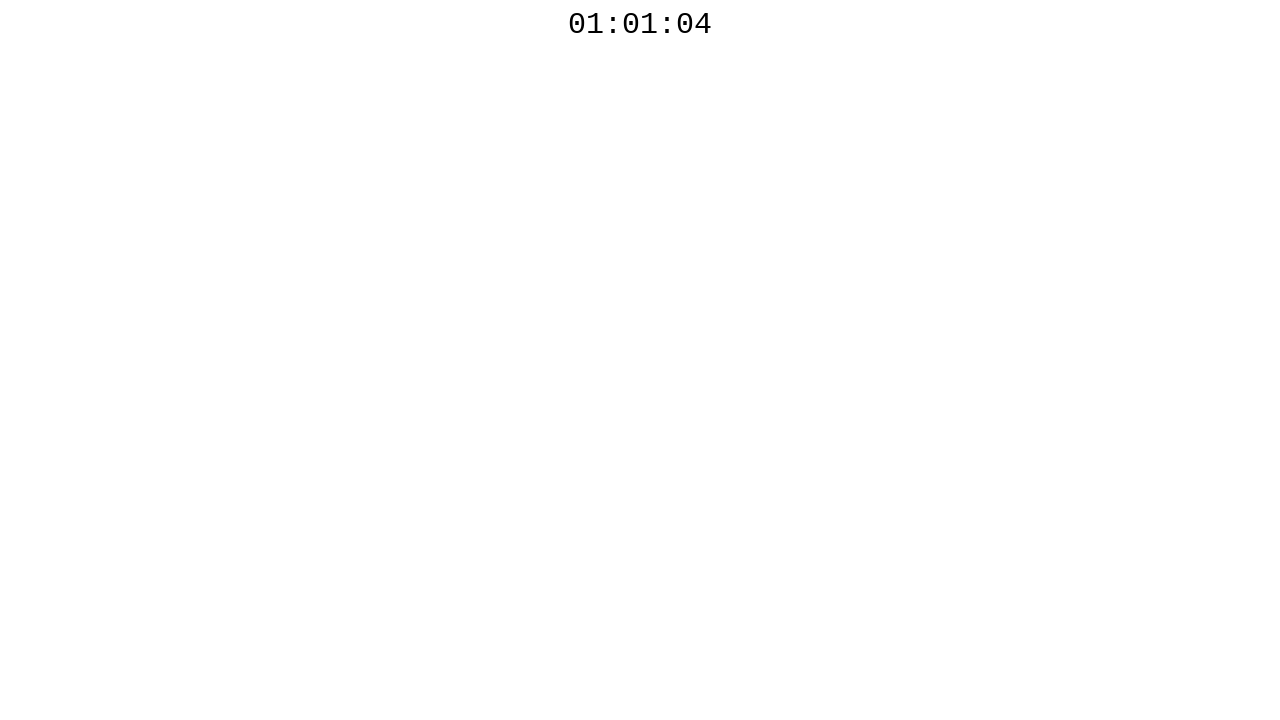

Read countdown timer text: 01:01:04
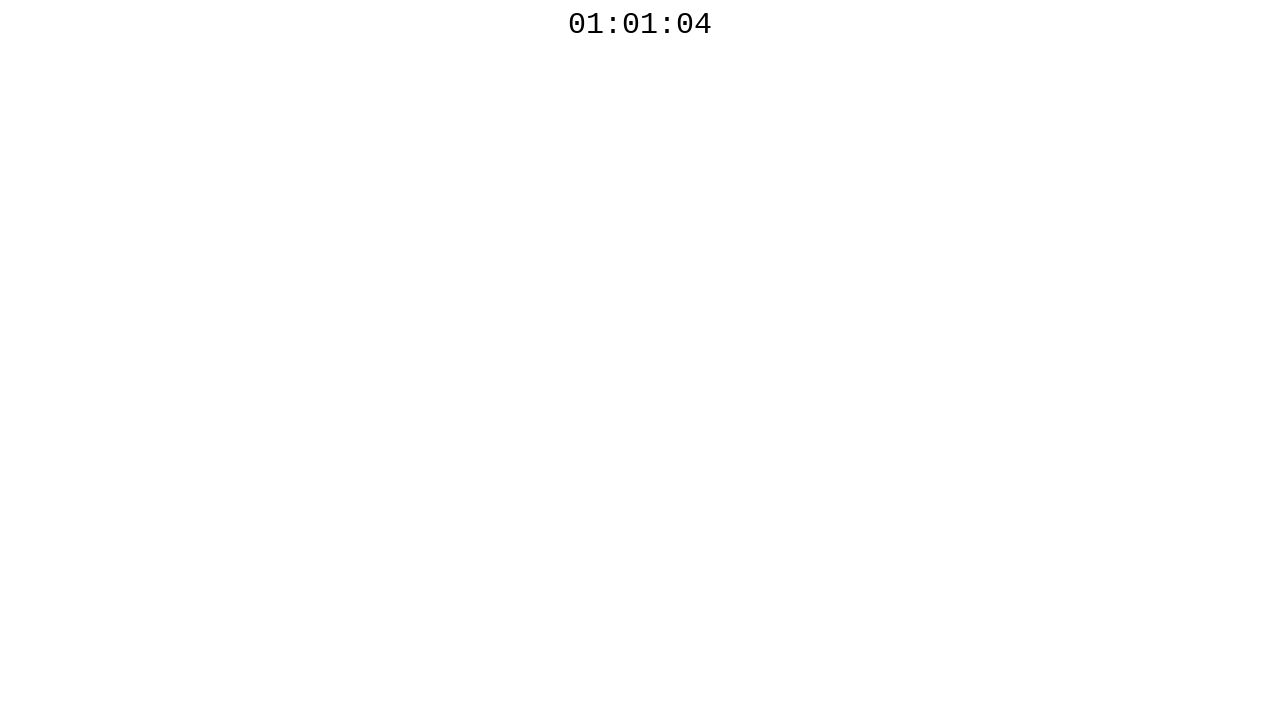

Waited 100ms before polling countdown timer again
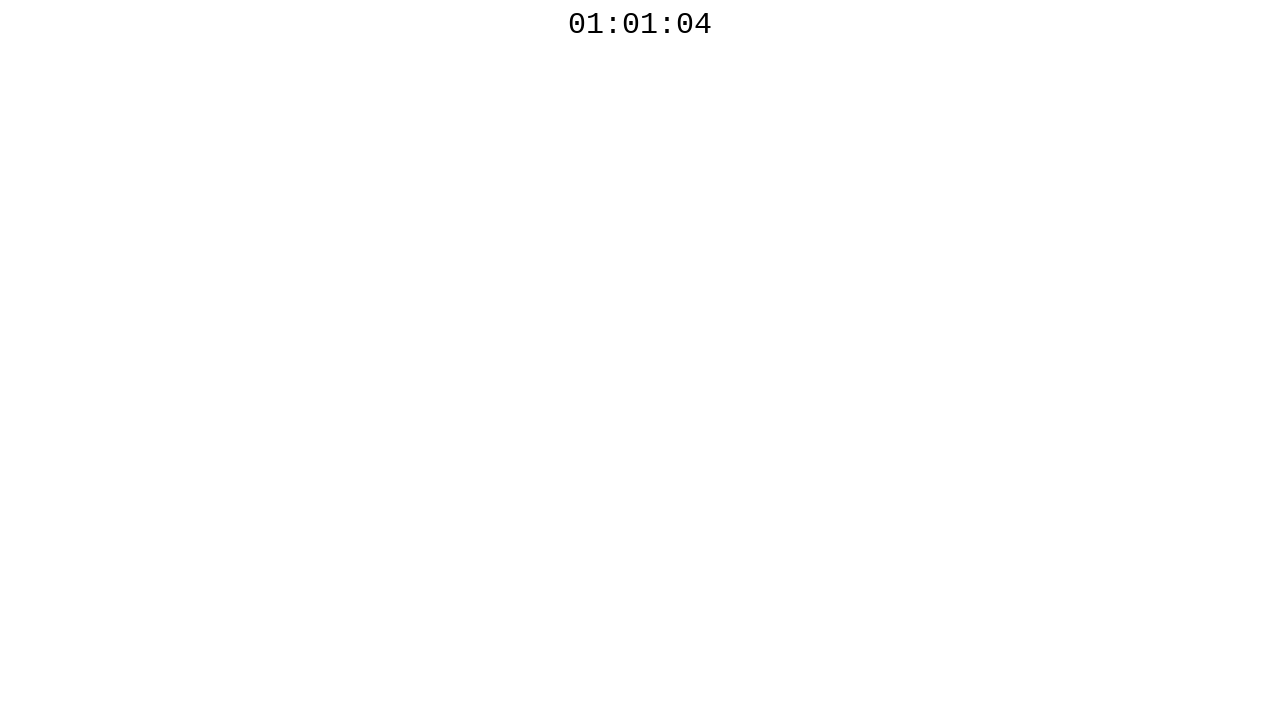

Read countdown timer text: 01:01:04
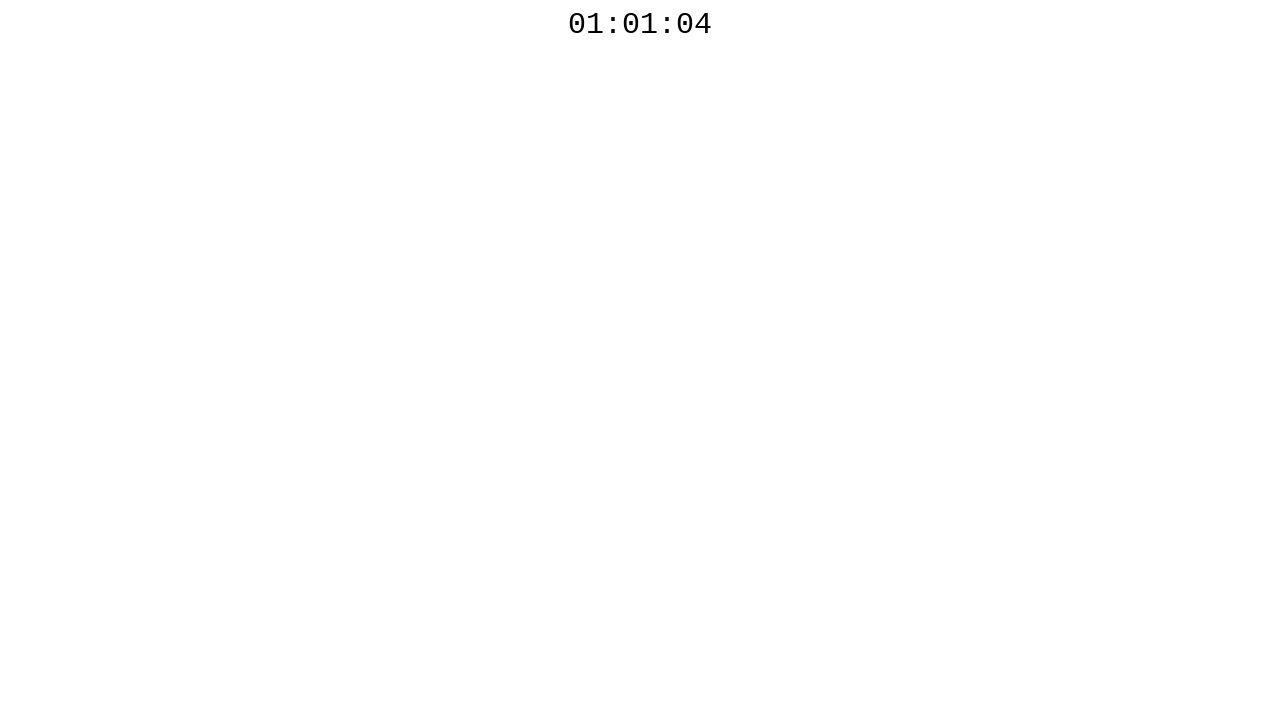

Waited 100ms before polling countdown timer again
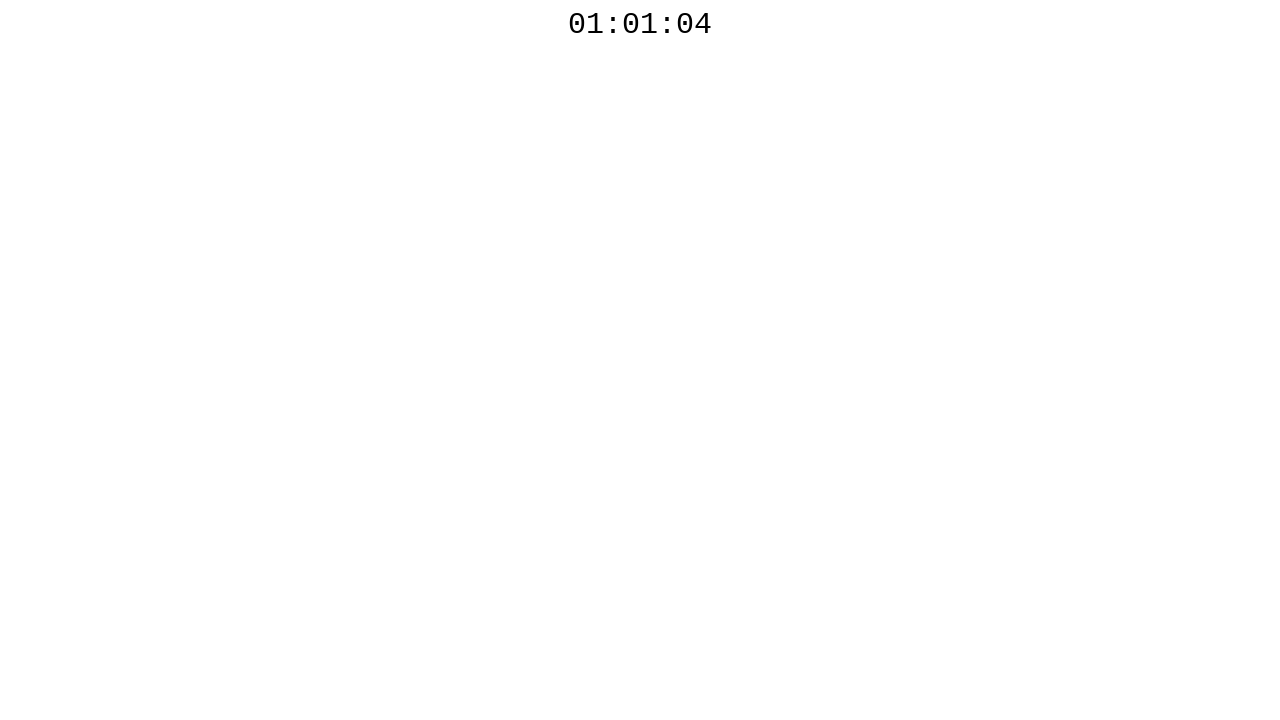

Read countdown timer text: 01:01:03
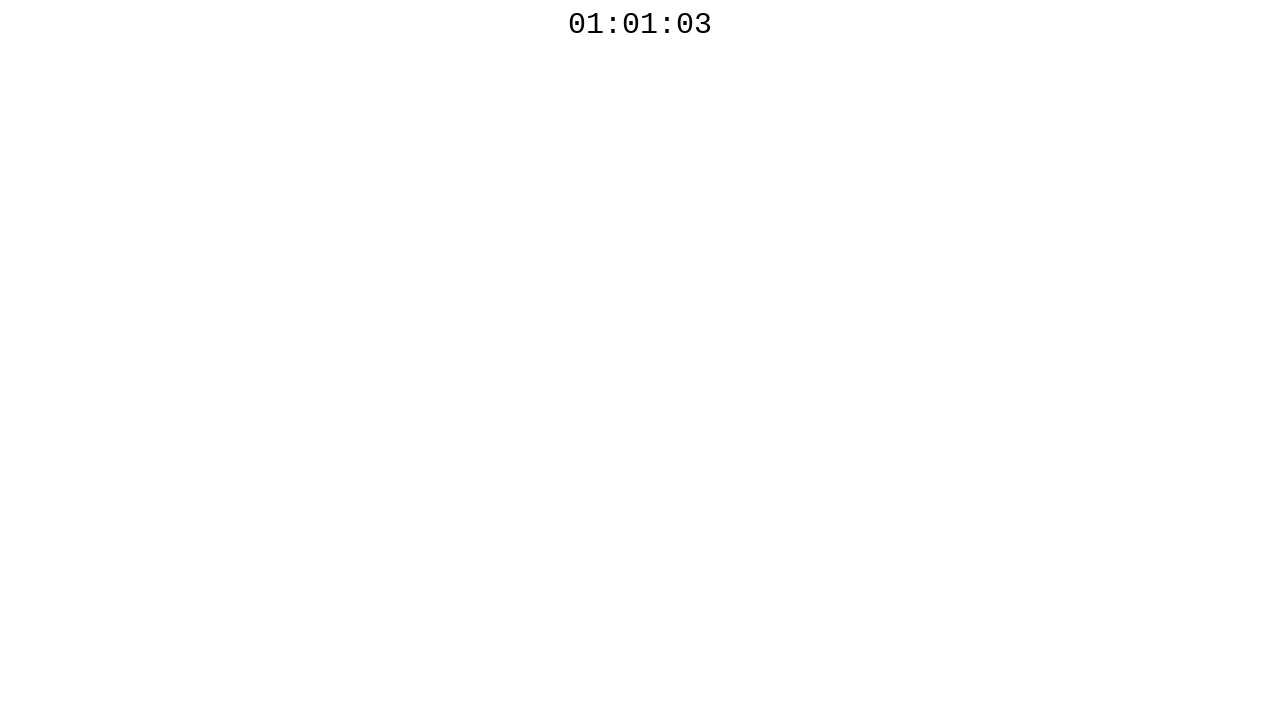

Waited 100ms before polling countdown timer again
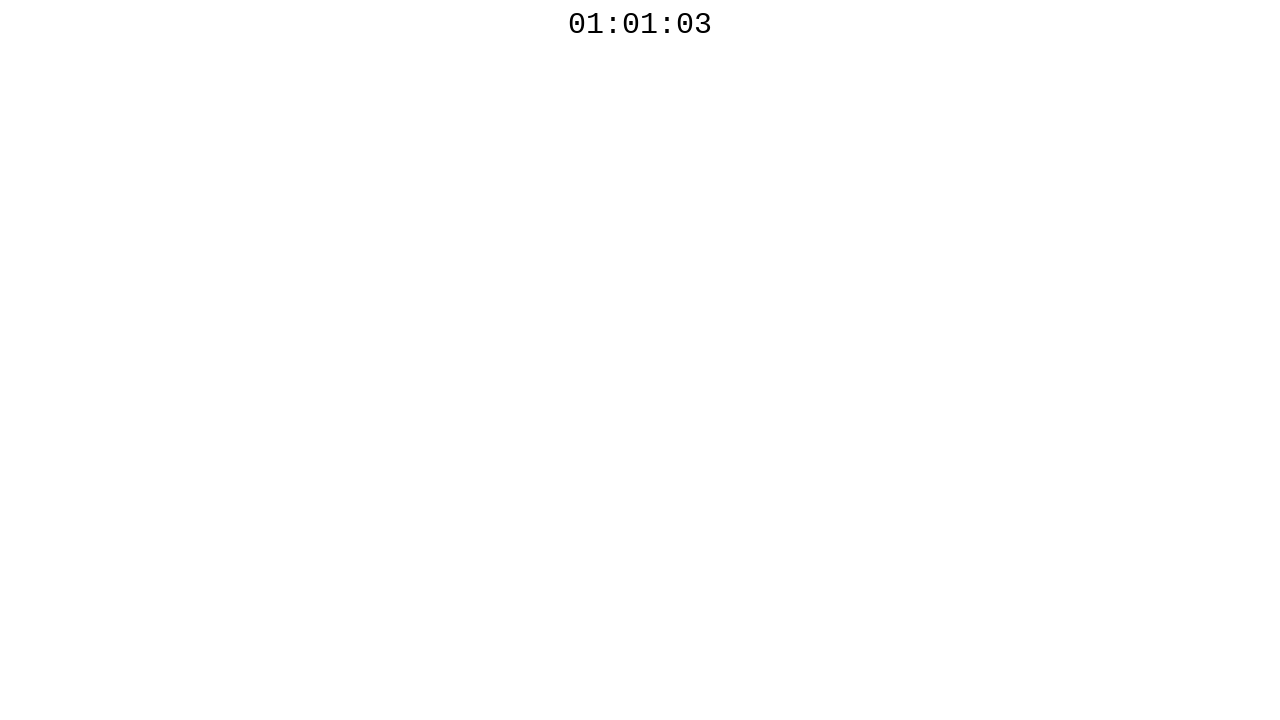

Read countdown timer text: 01:01:03
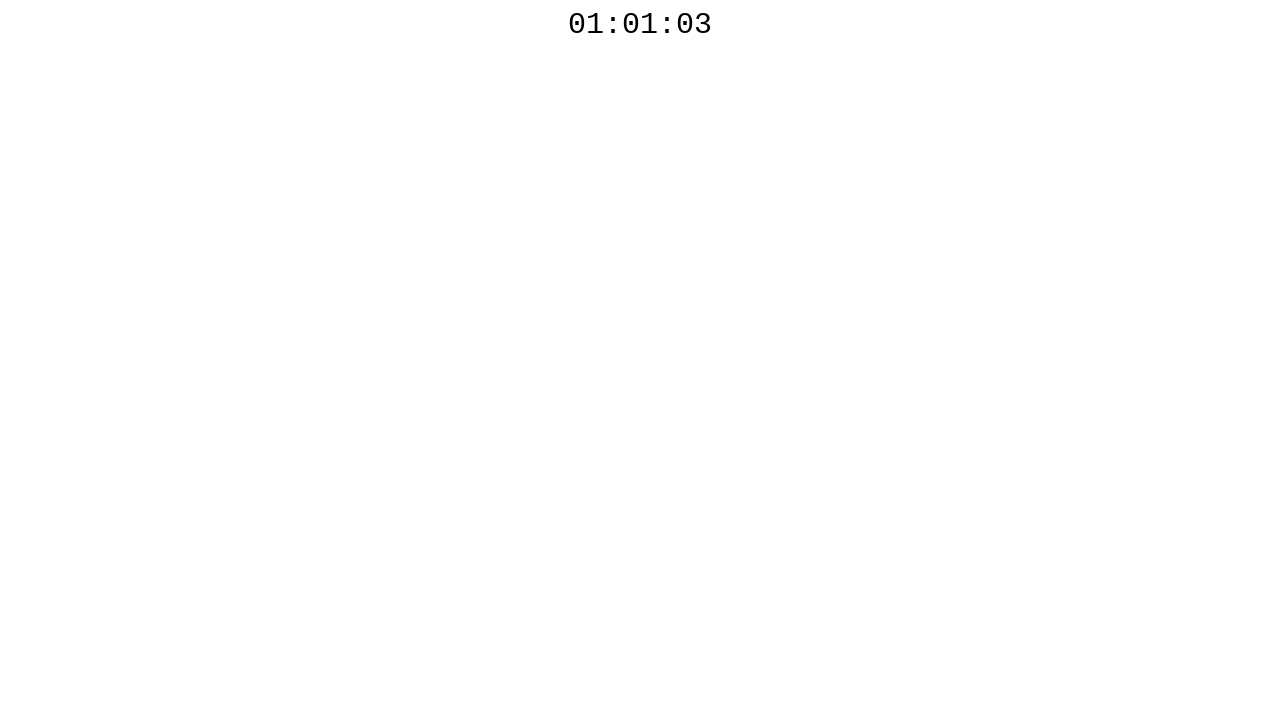

Waited 100ms before polling countdown timer again
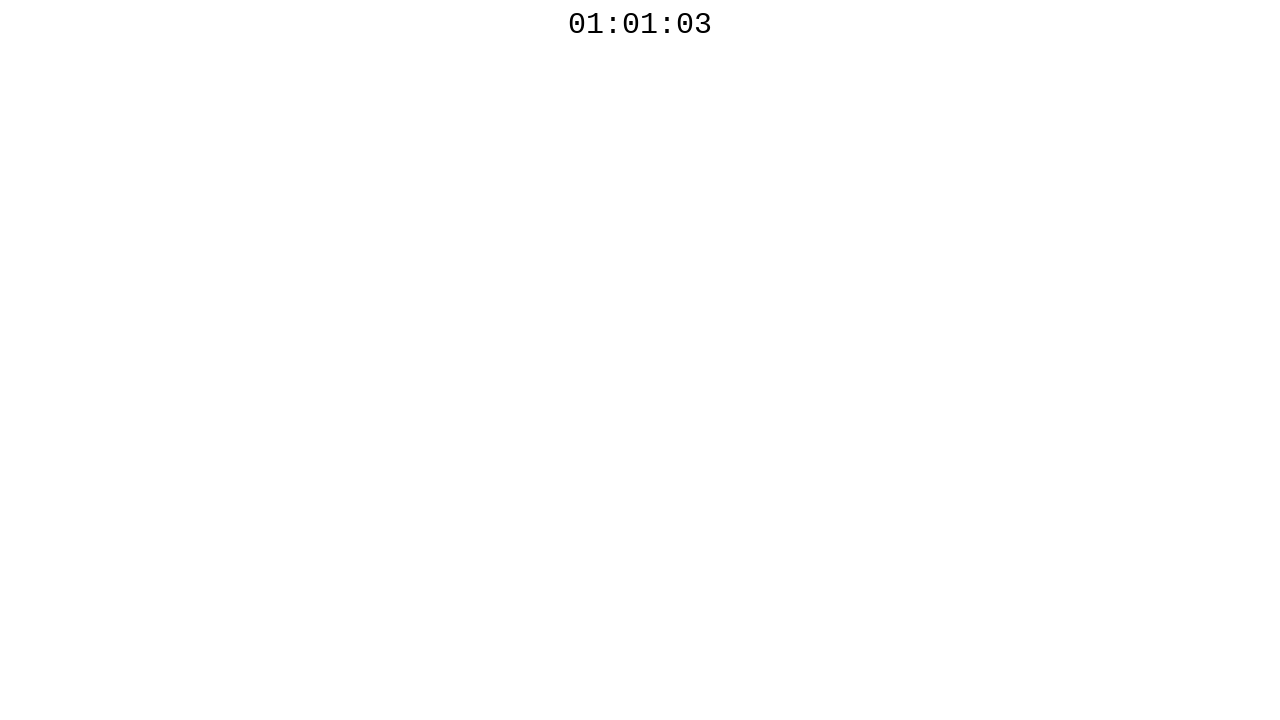

Read countdown timer text: 01:01:03
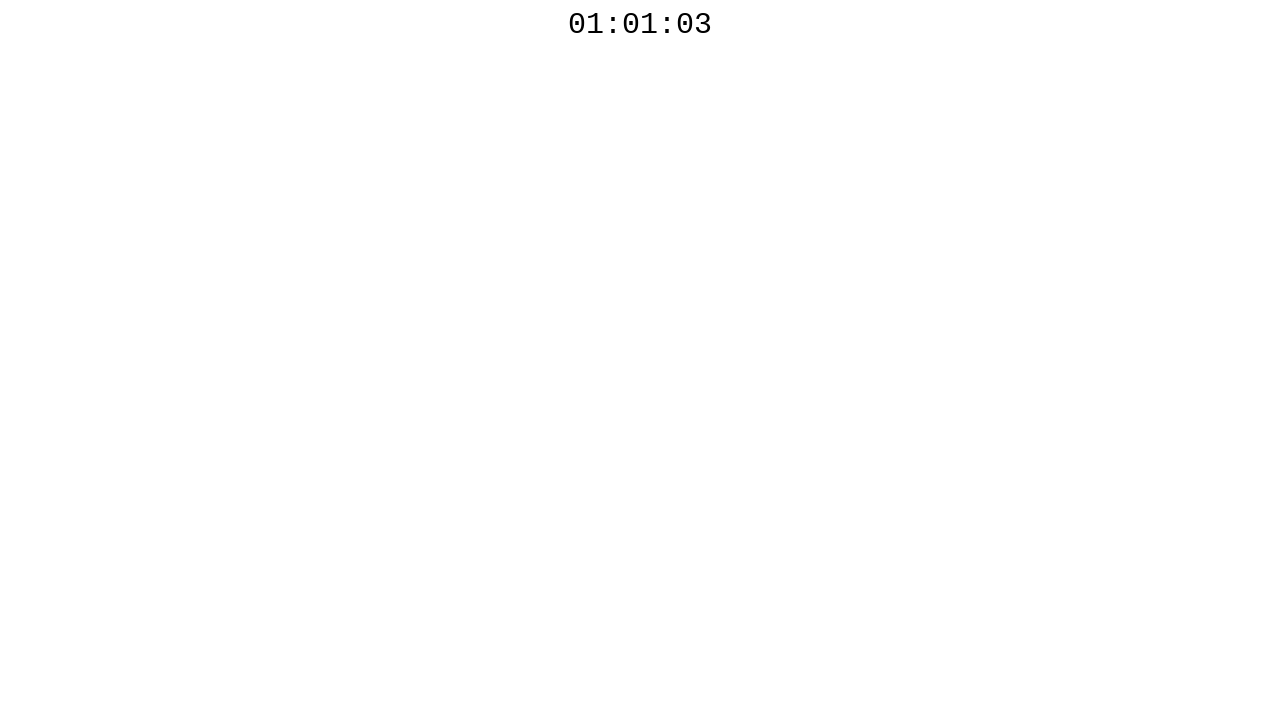

Waited 100ms before polling countdown timer again
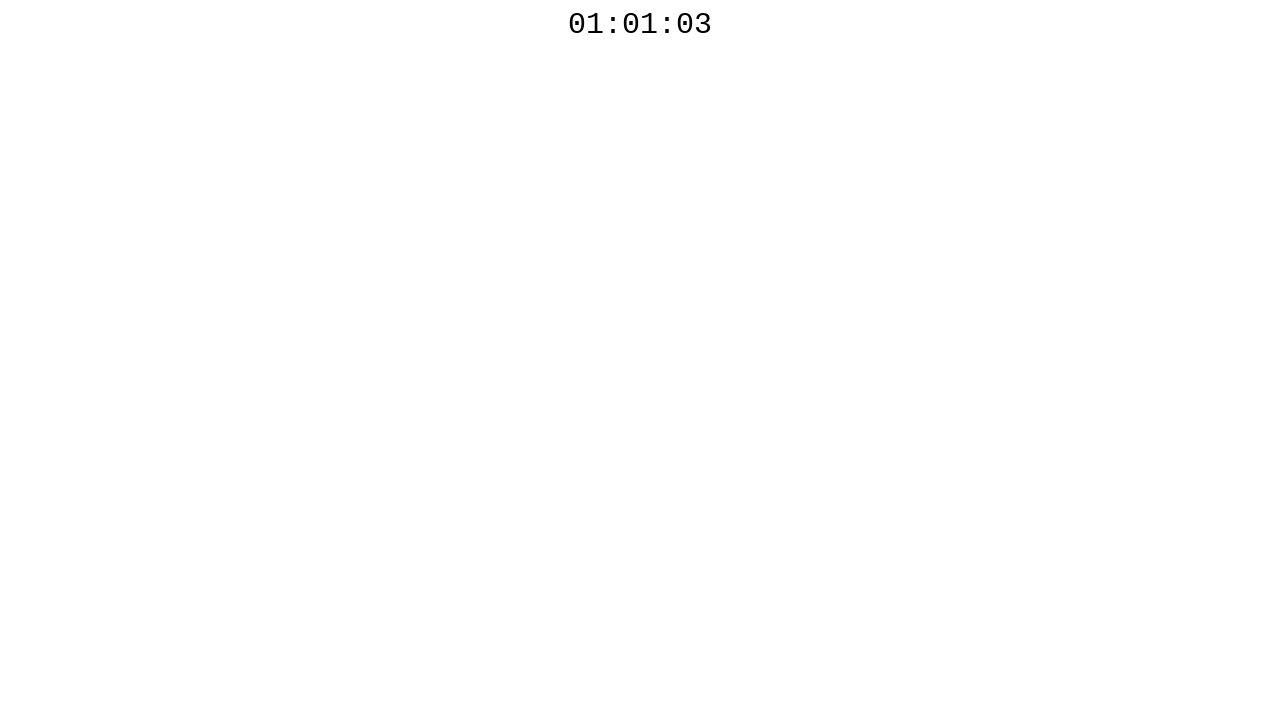

Read countdown timer text: 01:01:03
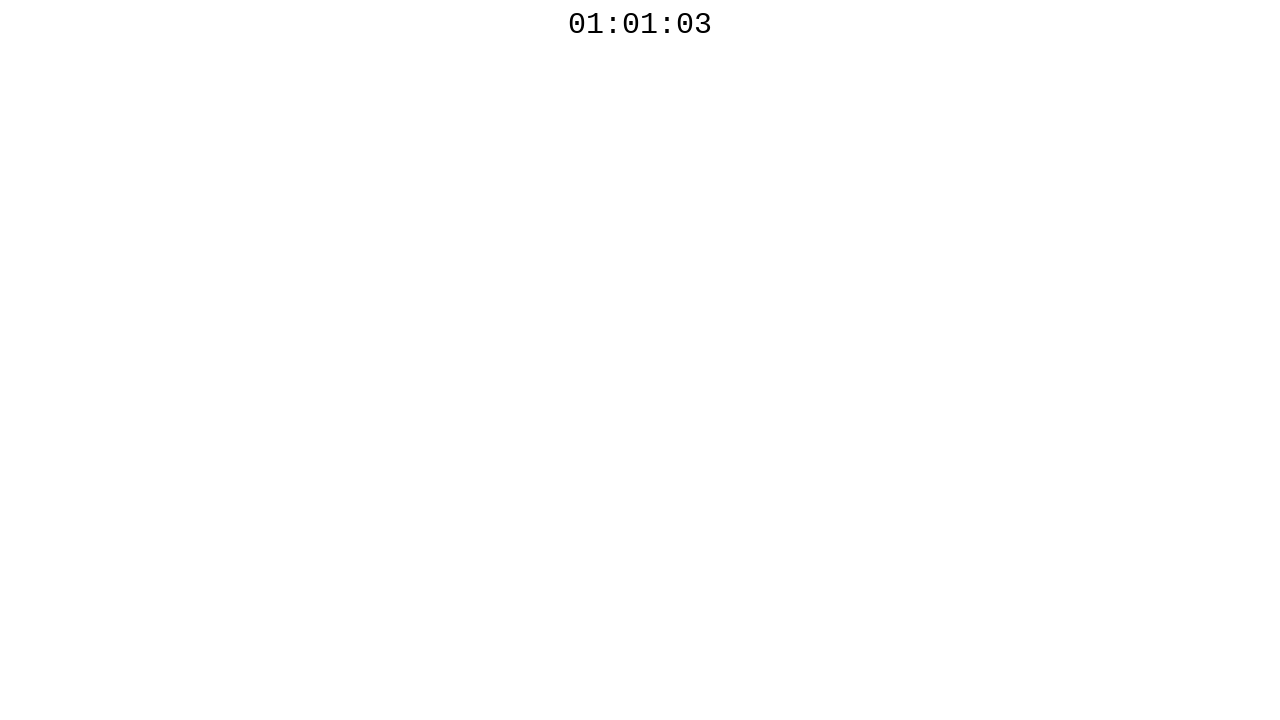

Waited 100ms before polling countdown timer again
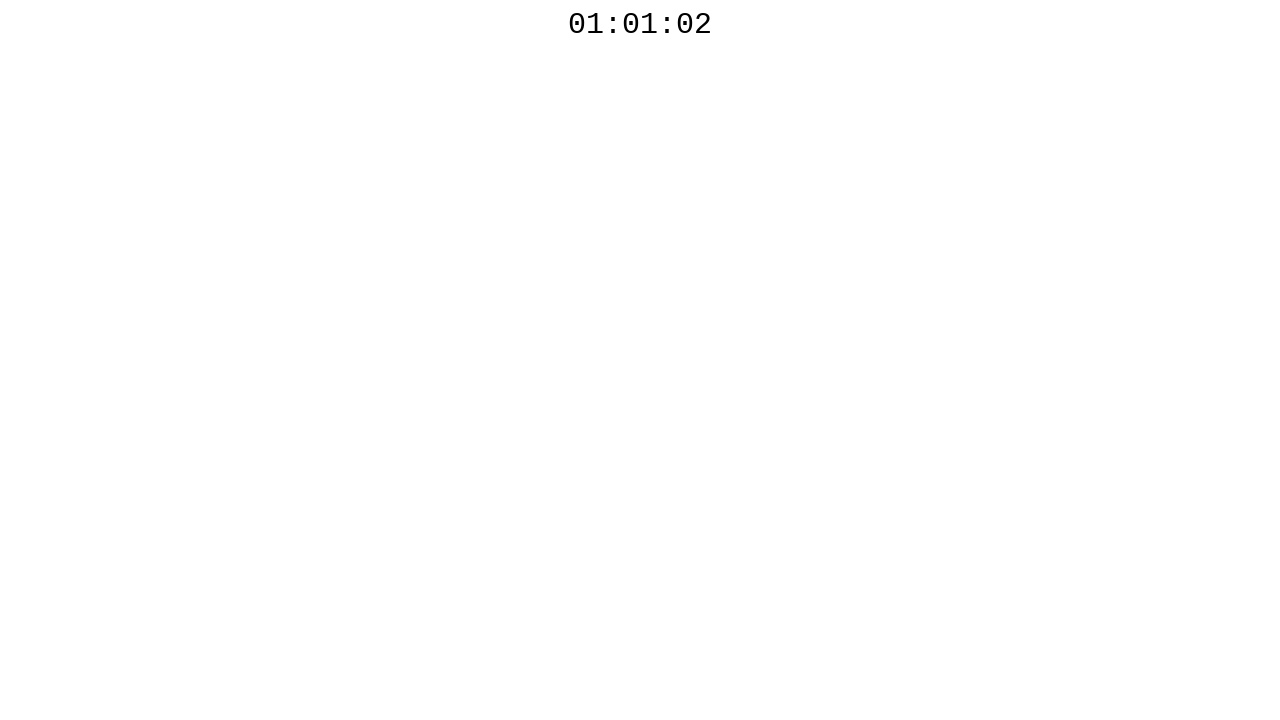

Read countdown timer text: 01:01:02
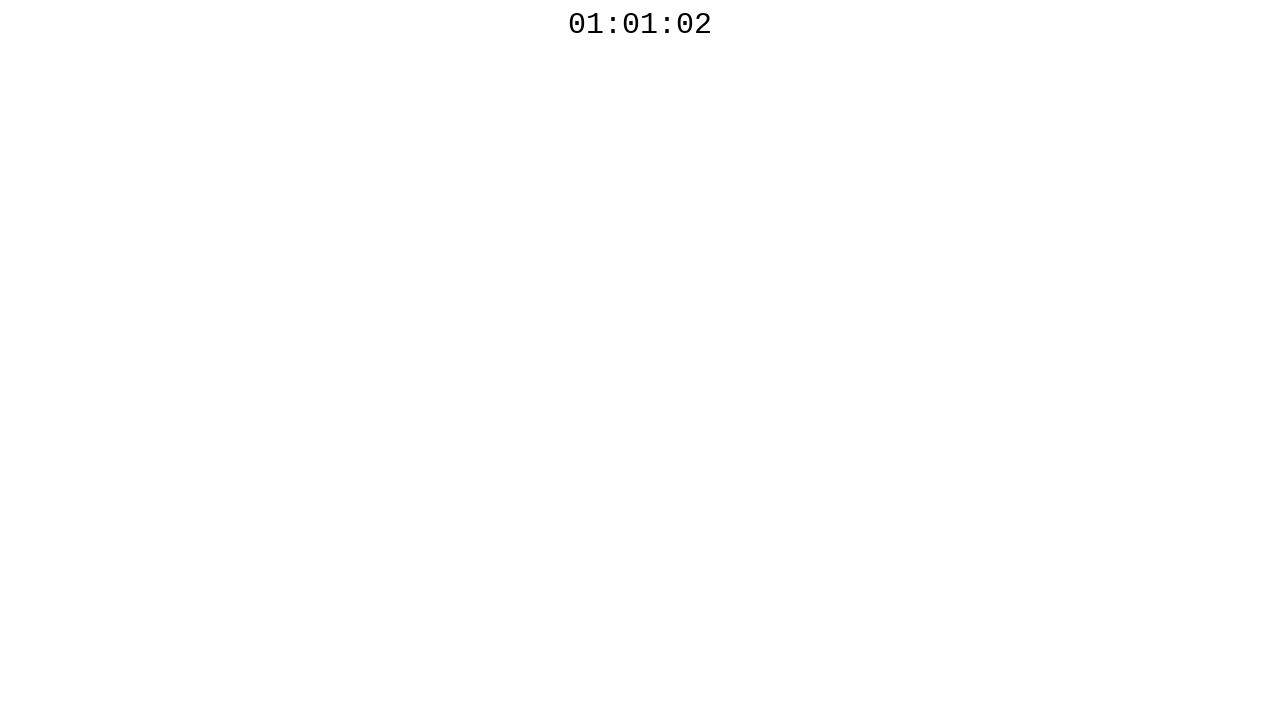

Waited 100ms before polling countdown timer again
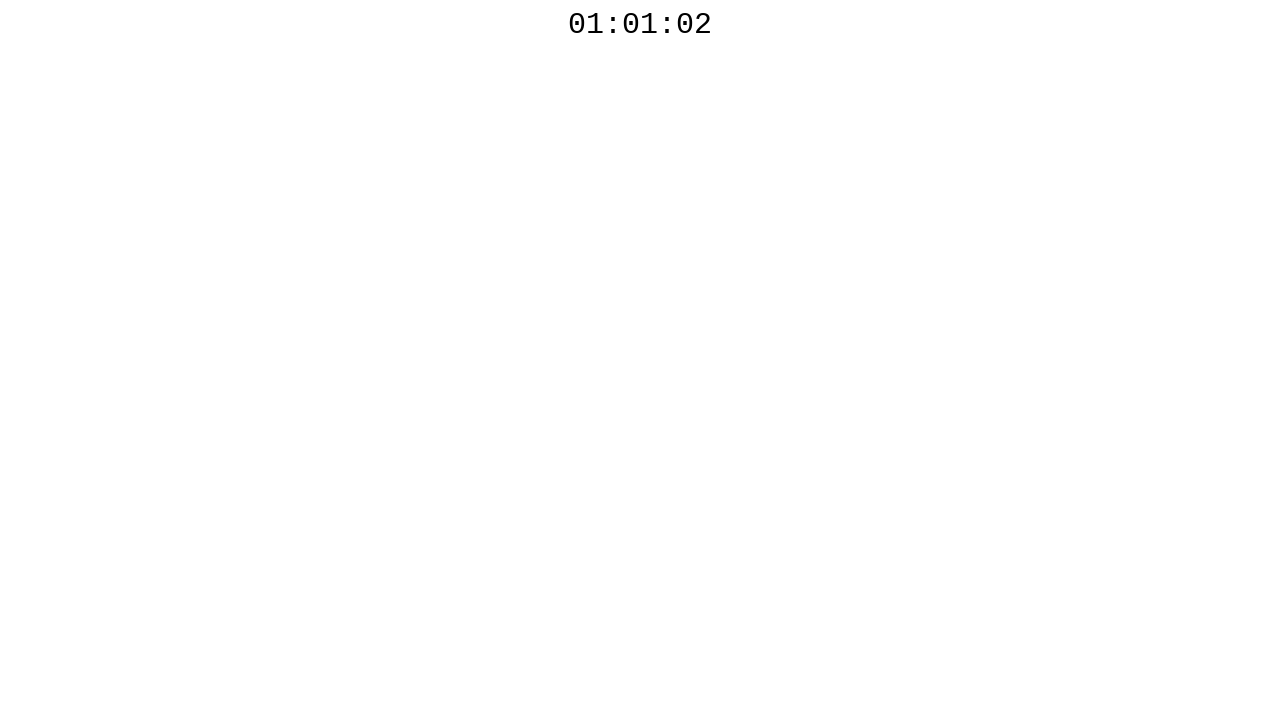

Read countdown timer text: 01:01:02
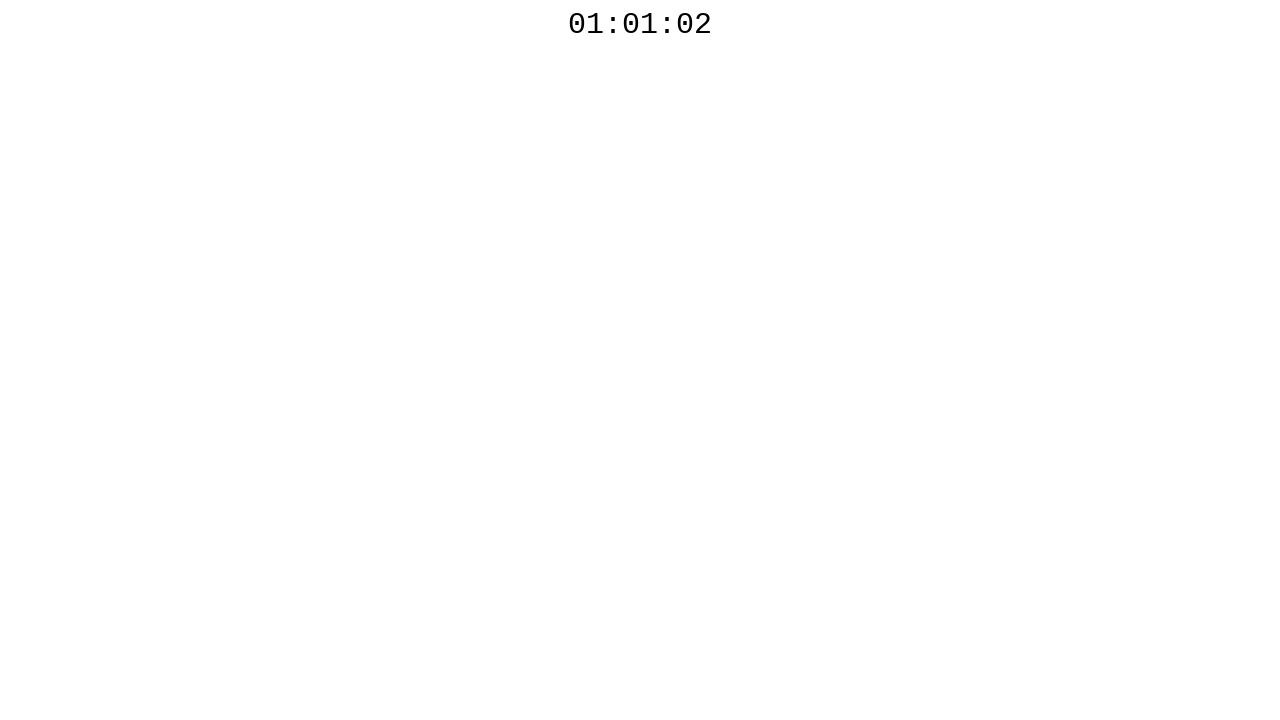

Waited 100ms before polling countdown timer again
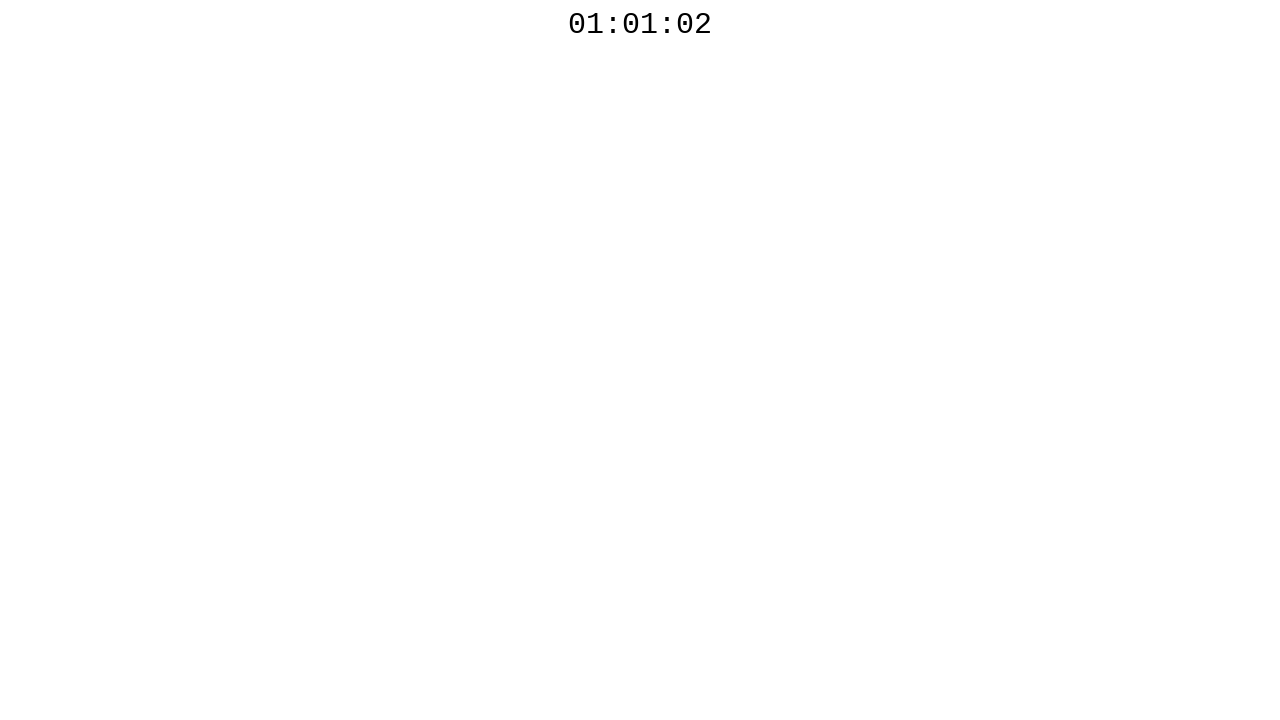

Read countdown timer text: 01:01:02
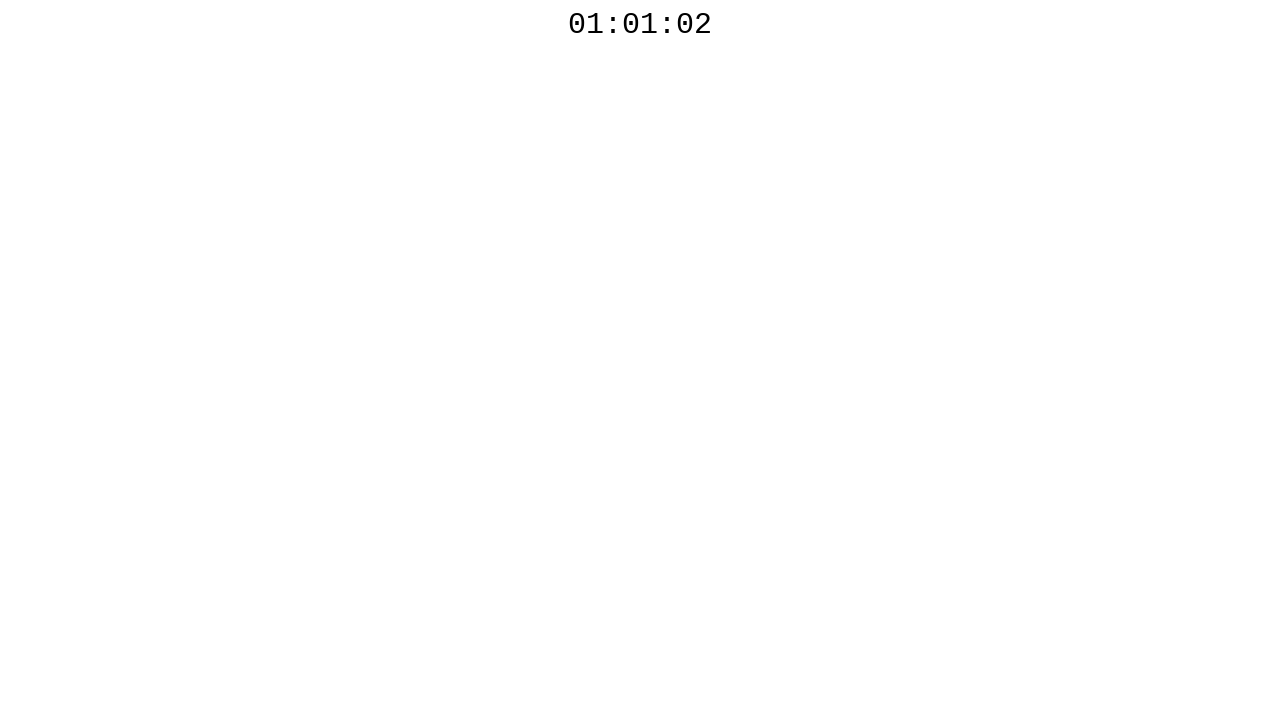

Waited 100ms before polling countdown timer again
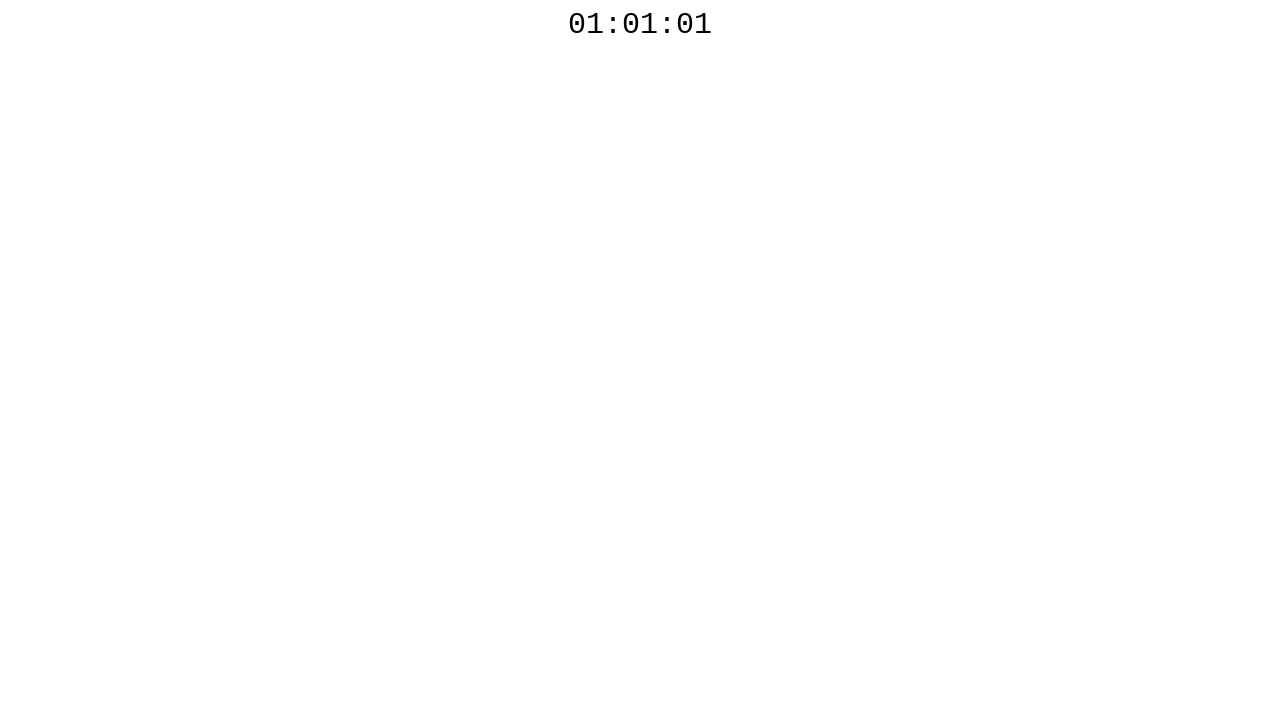

Read countdown timer text: 01:01:01
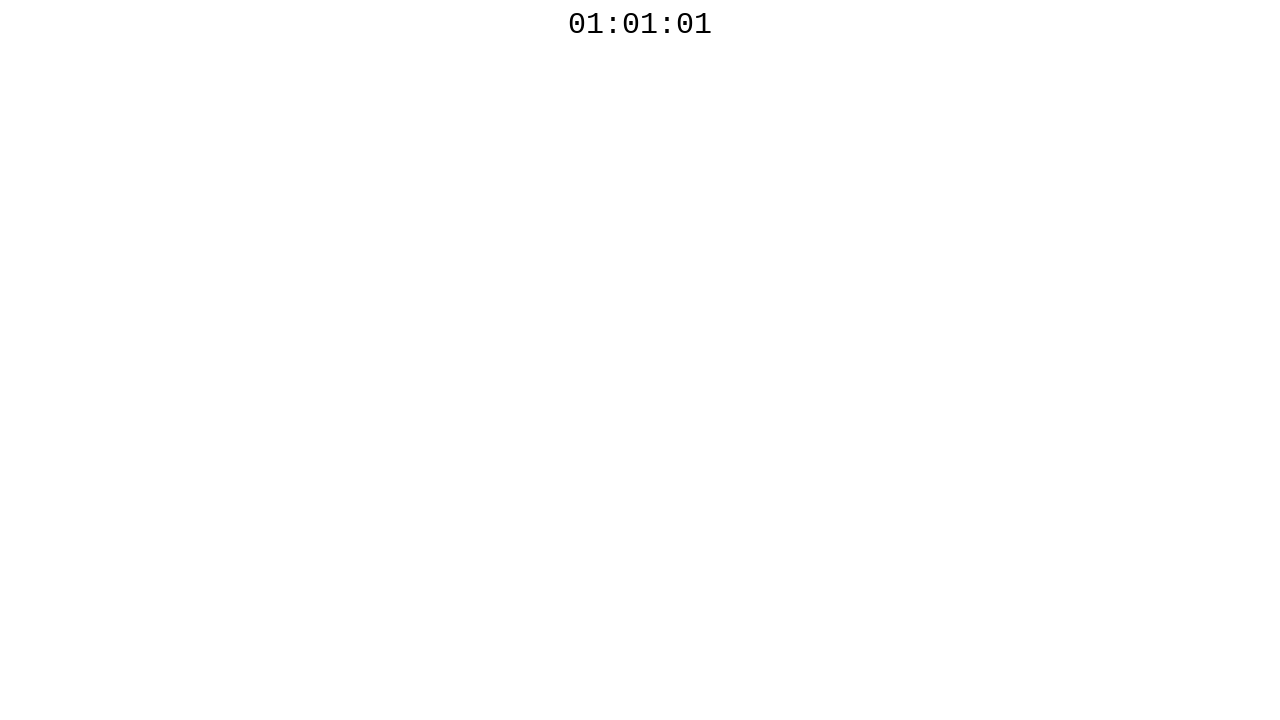

Waited 100ms before polling countdown timer again
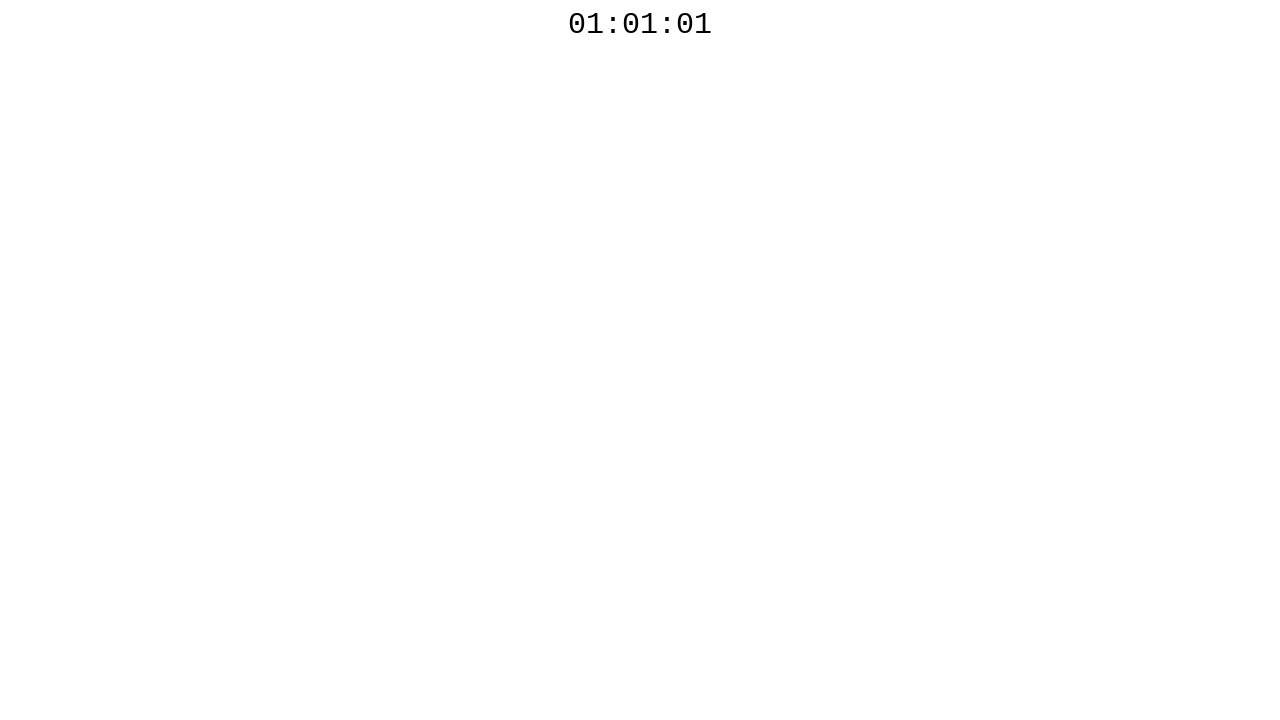

Read countdown timer text: 01:01:01
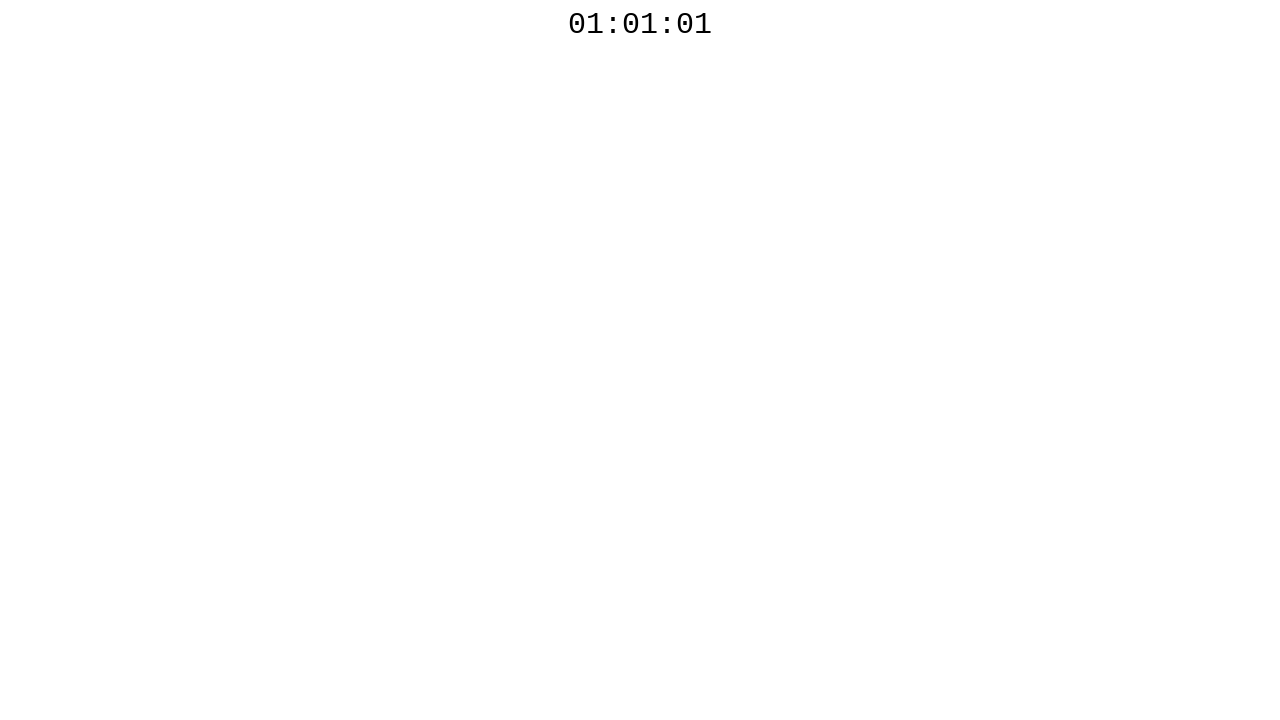

Waited 100ms before polling countdown timer again
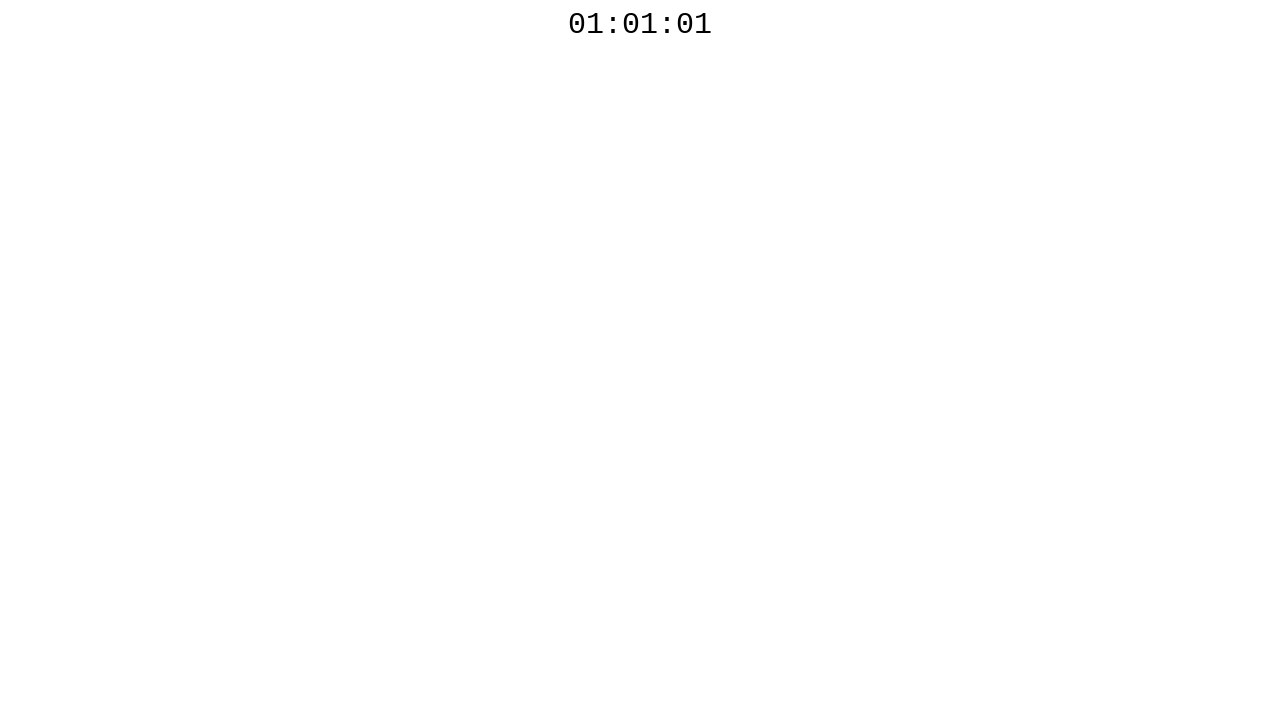

Read countdown timer text: 01:01:01
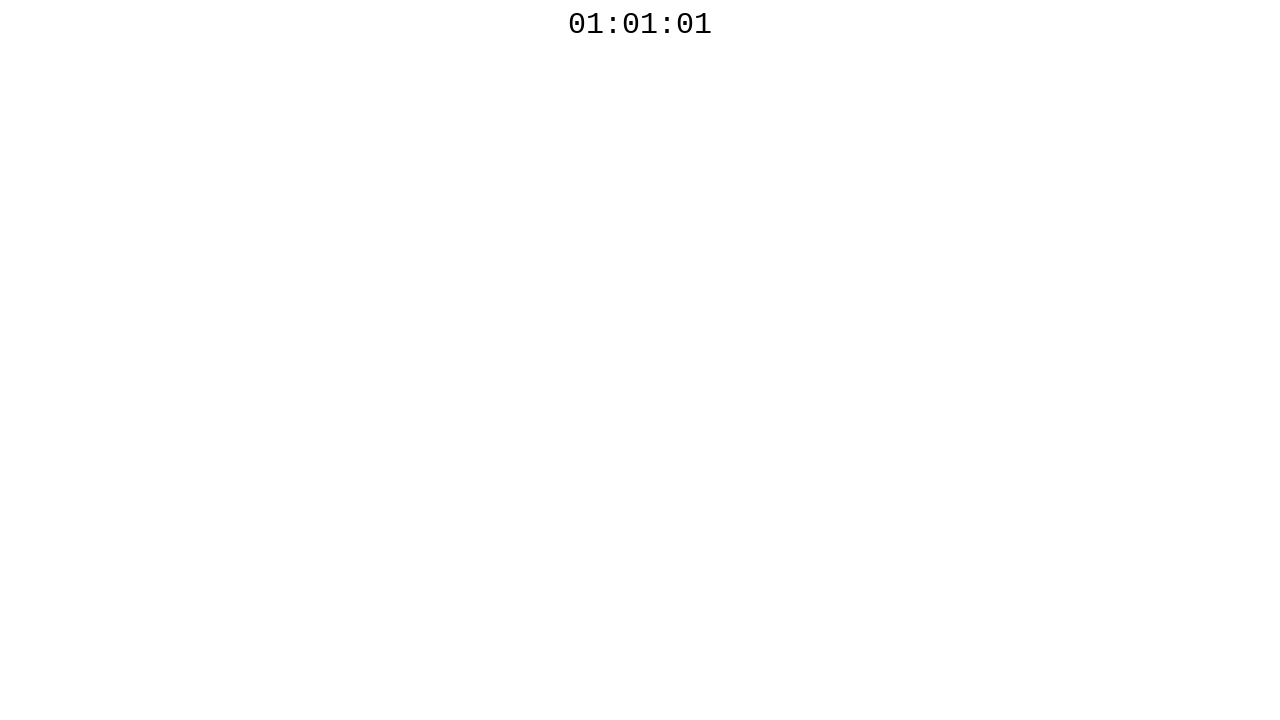

Waited 100ms before polling countdown timer again
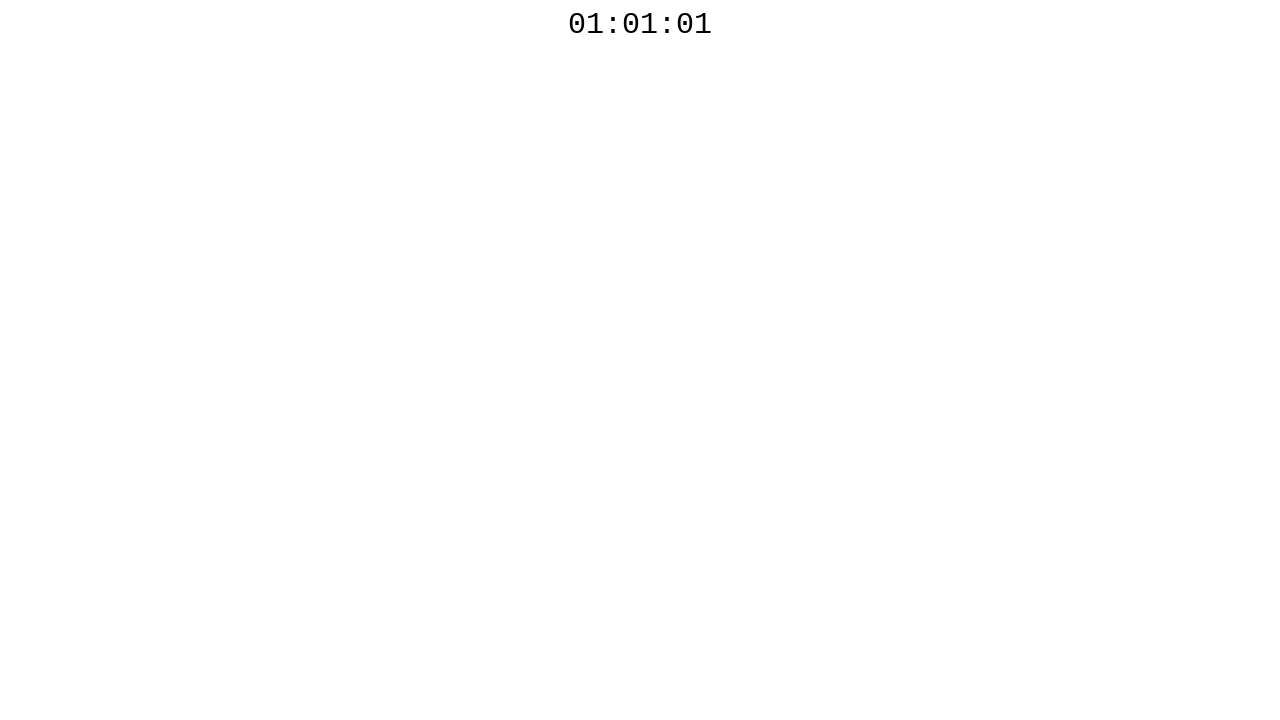

Read countdown timer text: 01:01:00
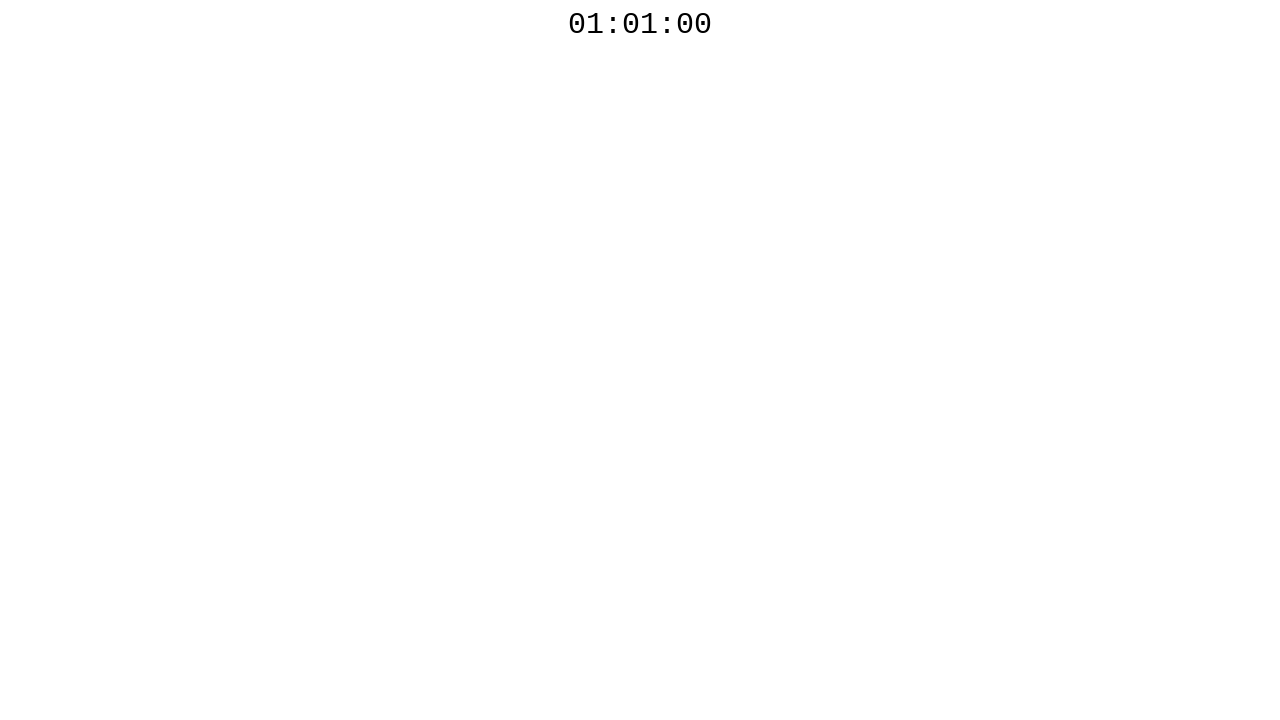

Countdown timer reached 00 seconds - test passed
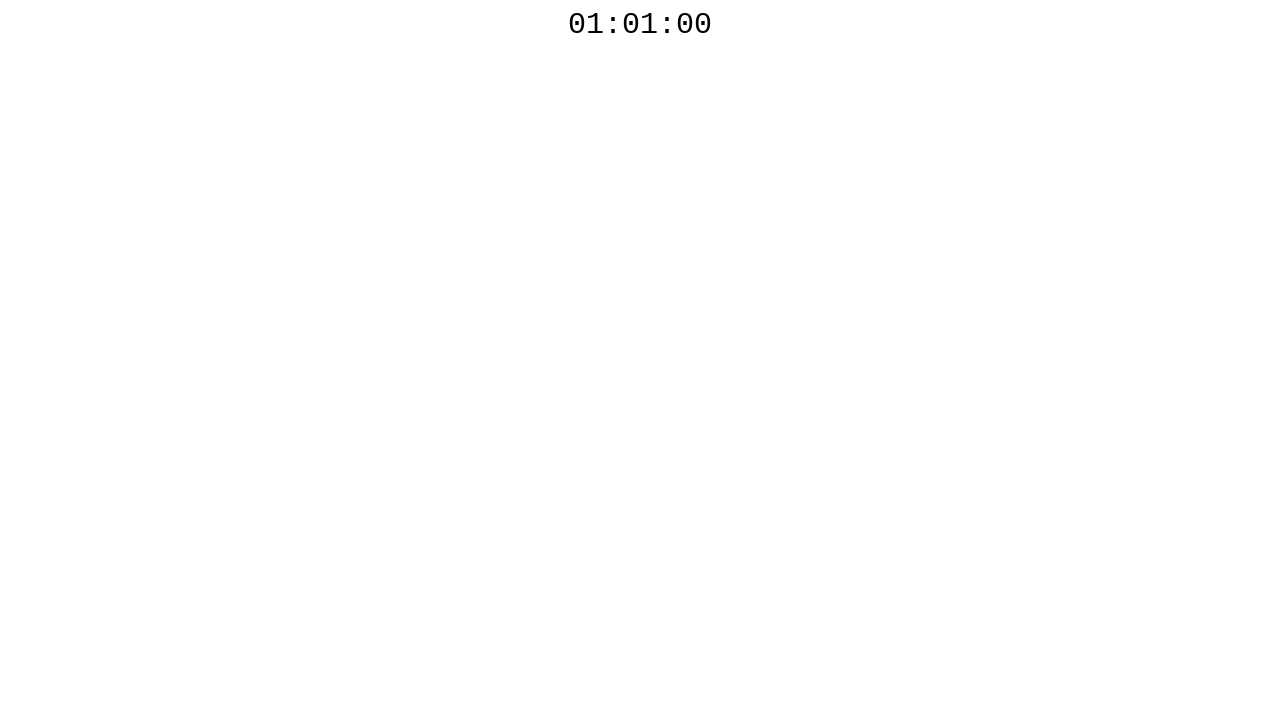

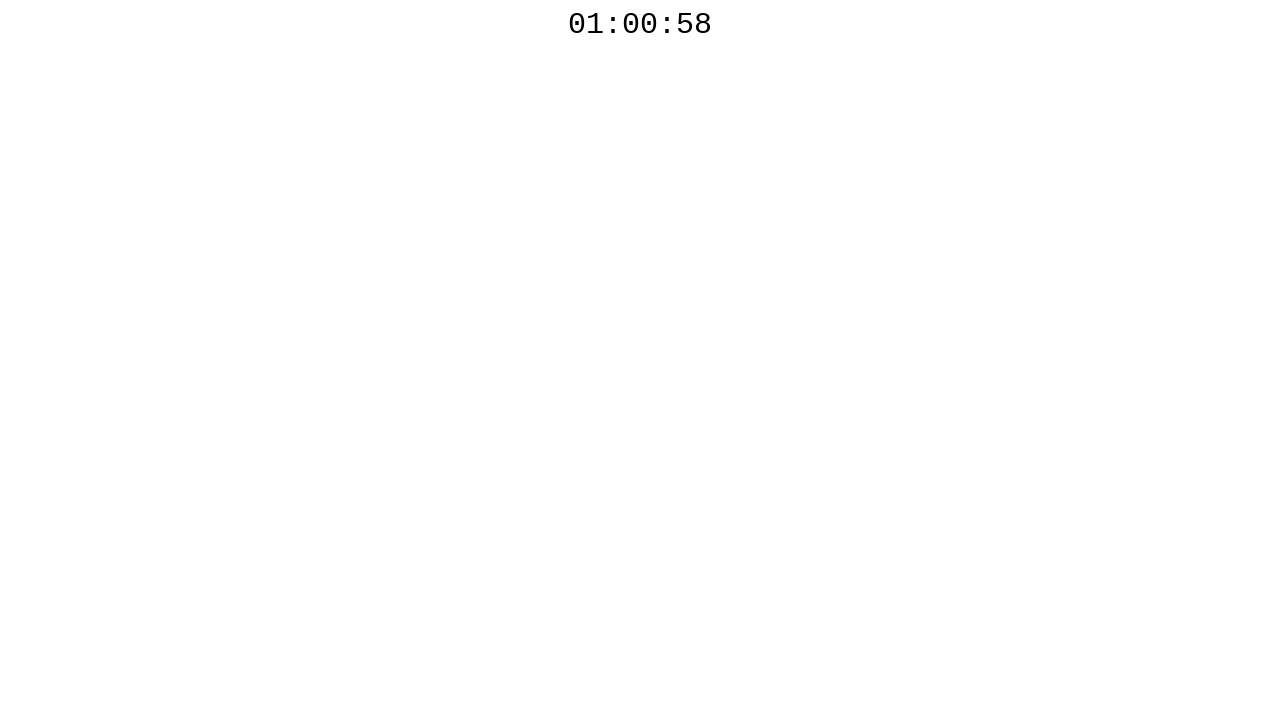